Tests adding multiple items to cart by iterating through products on the homepage and verifying all items appear in cart

Starting URL: https://www.demoblaze.com/

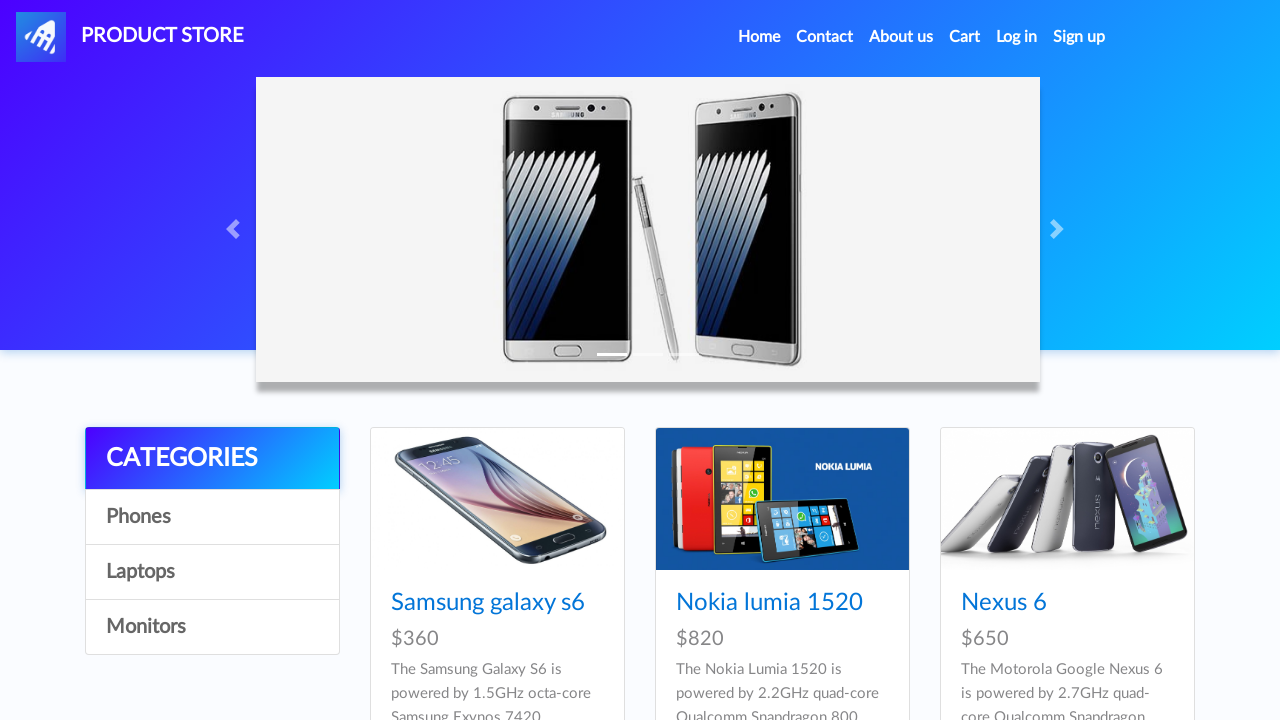

Waited for product cards to load on homepage
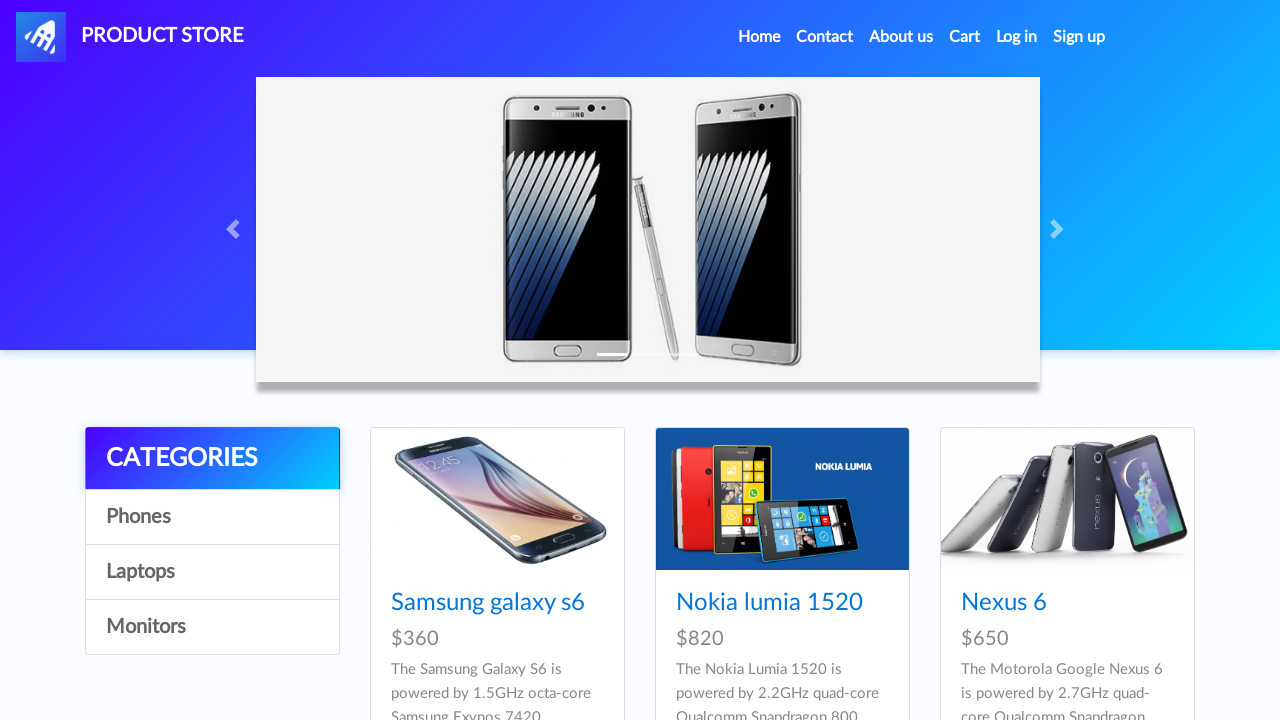

Counted 9 products on the page
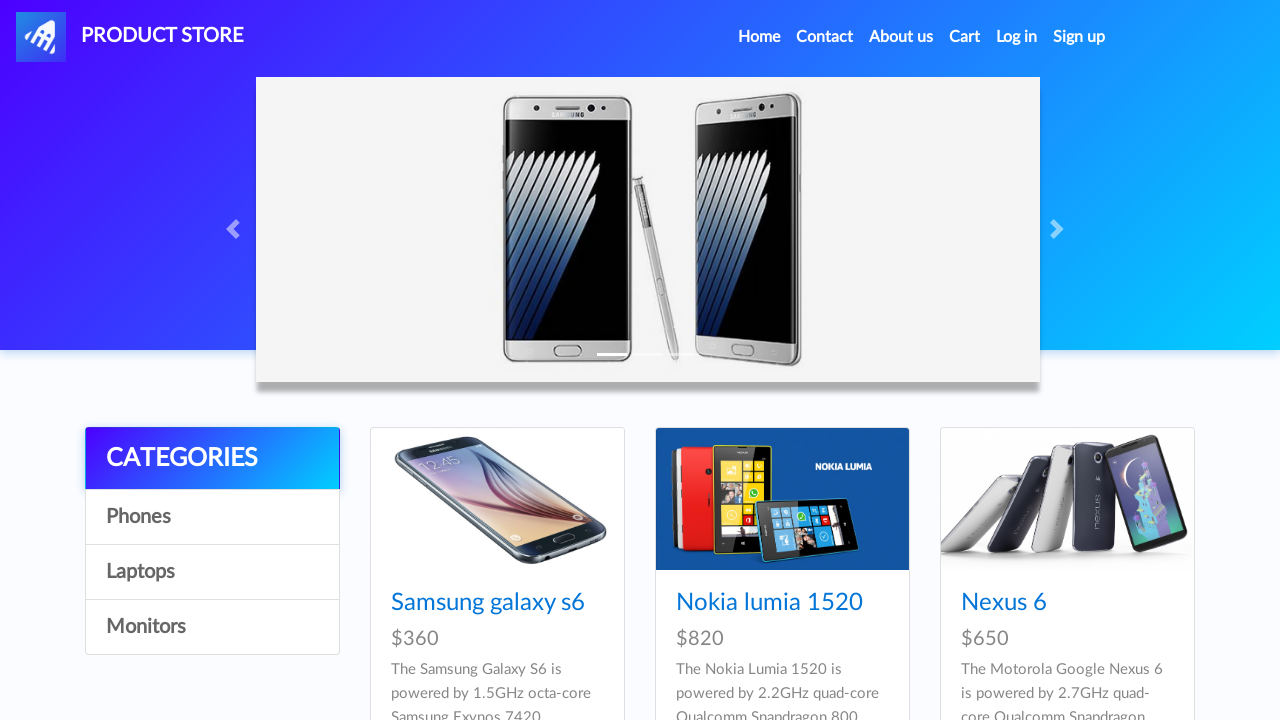

Clicked on product 1 at (488, 603) on .card-title a >> nth=0
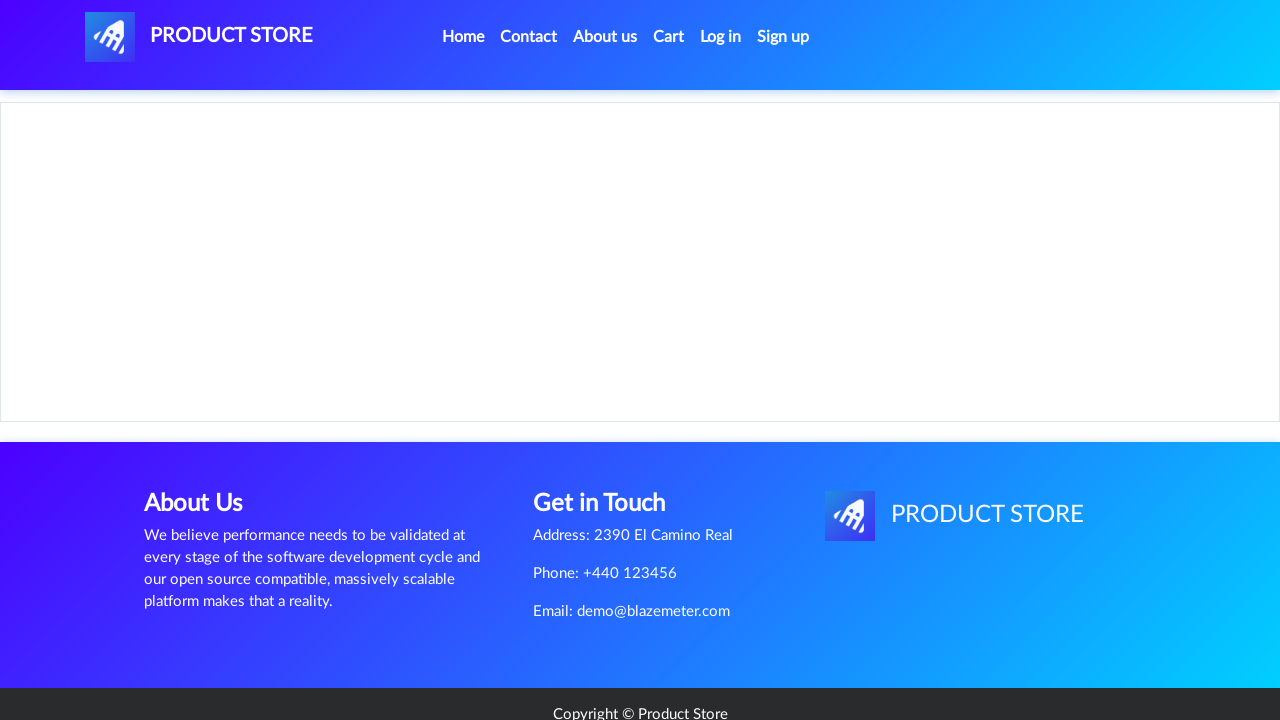

Waited for 'Add to cart' button on product 1
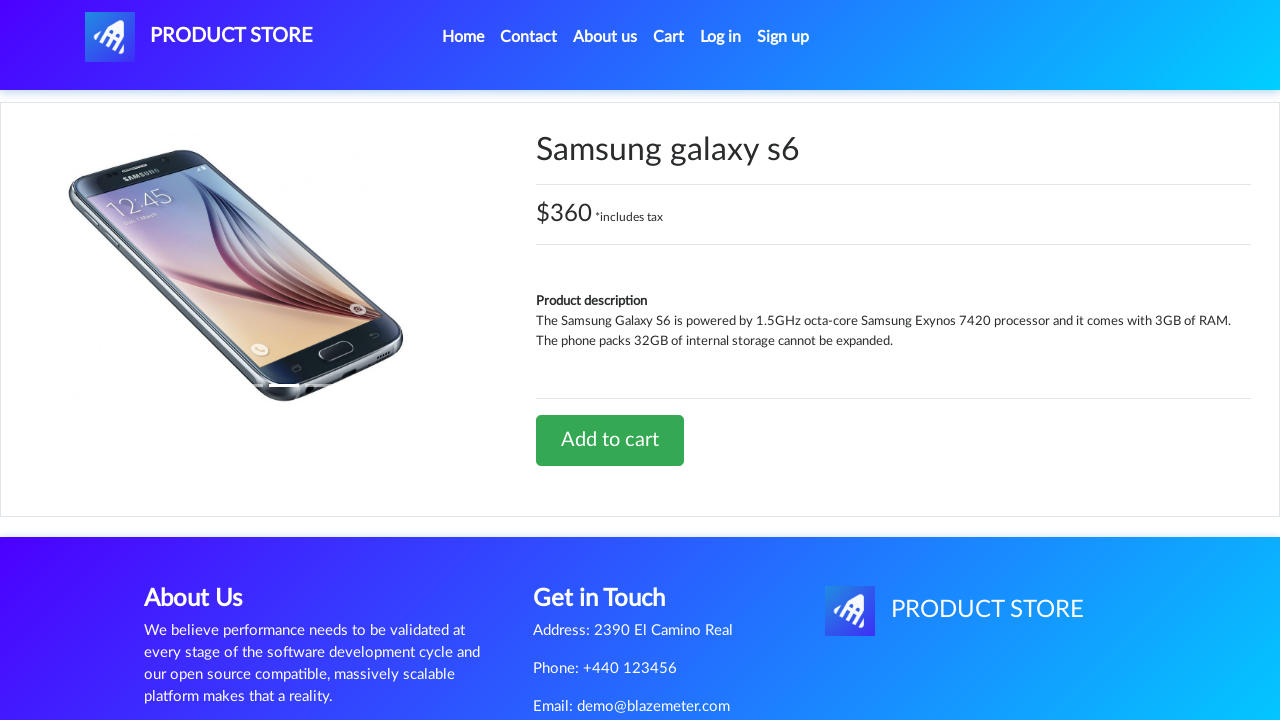

Clicked 'Add to cart' button for product 1 at (610, 440) on a.btn-success
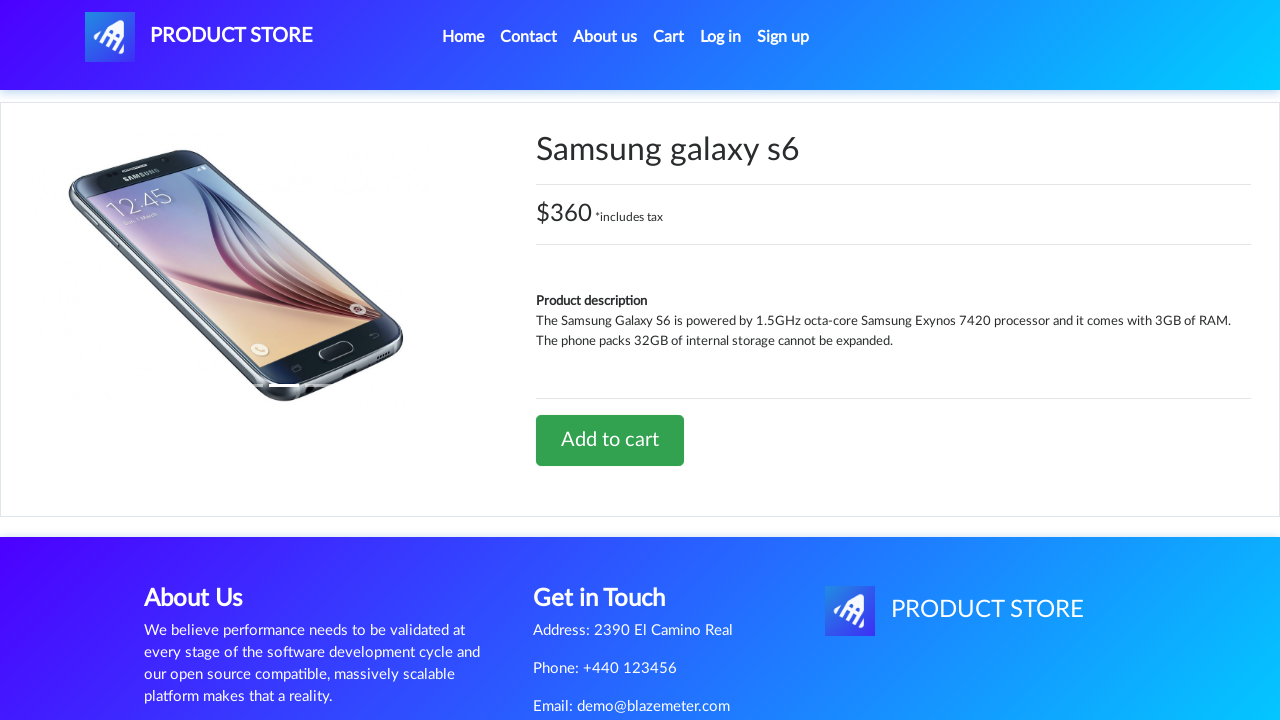

Waited for alert confirmation after adding product 1 to cart
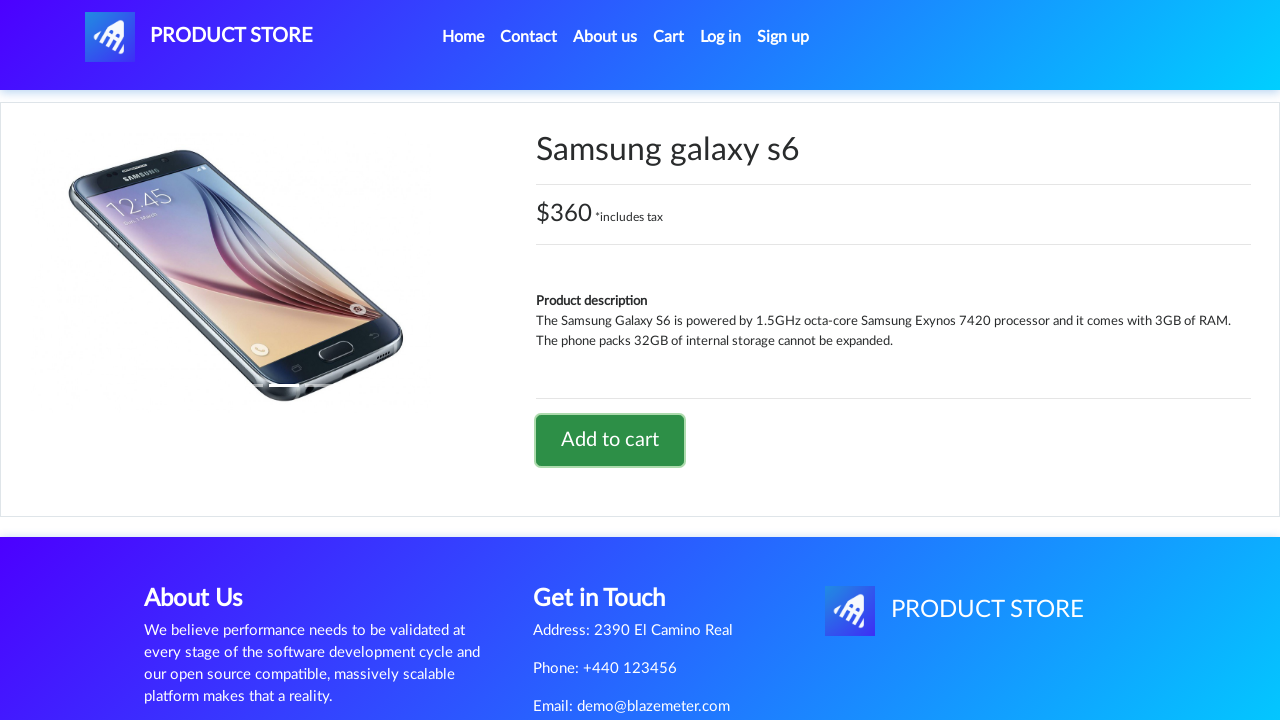

Clicked home link to return to homepage after adding product 1 at (463, 37) on a.nav-link[href='index.html']
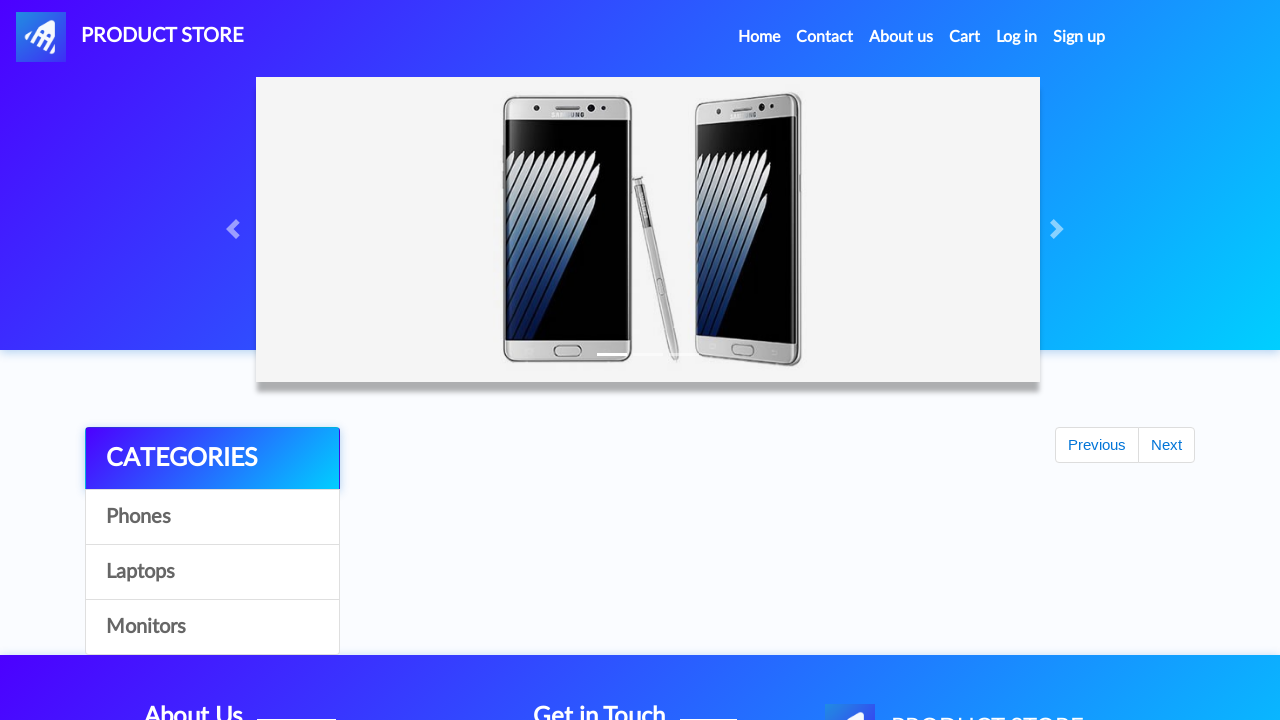

Waited for product cards to reload on homepage
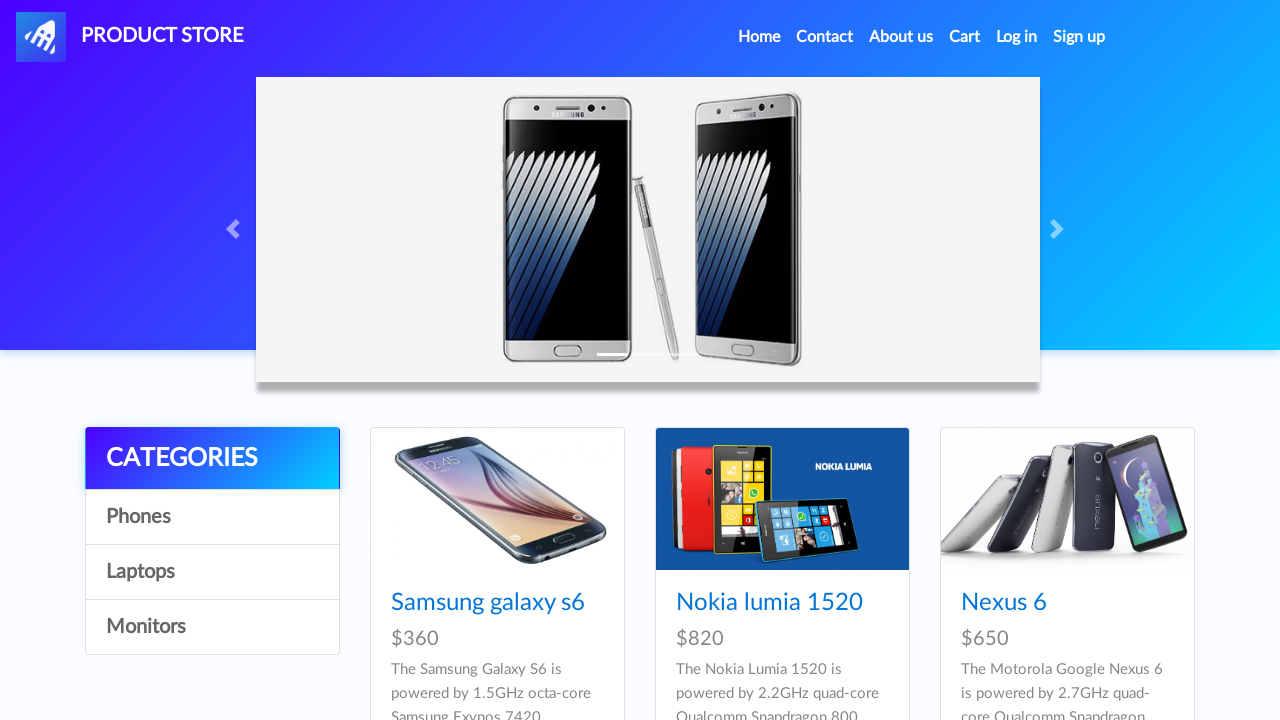

Clicked on product 2 at (769, 603) on .card-title a >> nth=1
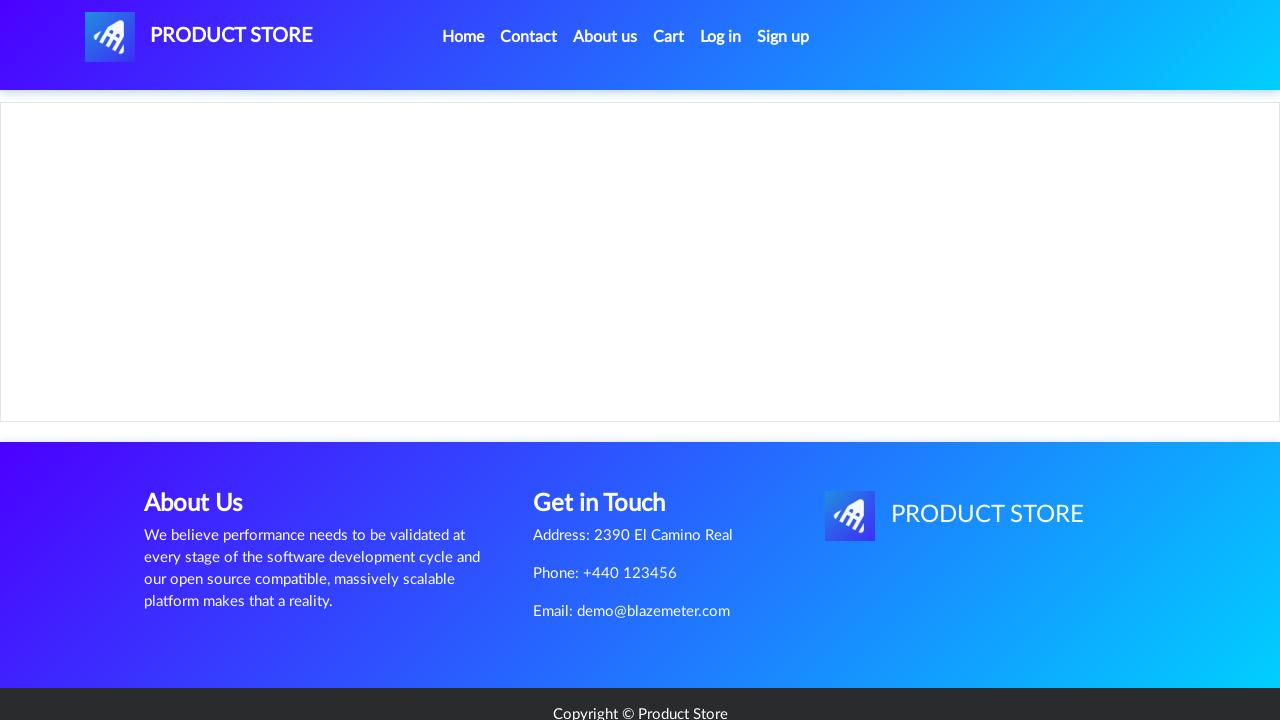

Waited for 'Add to cart' button on product 2
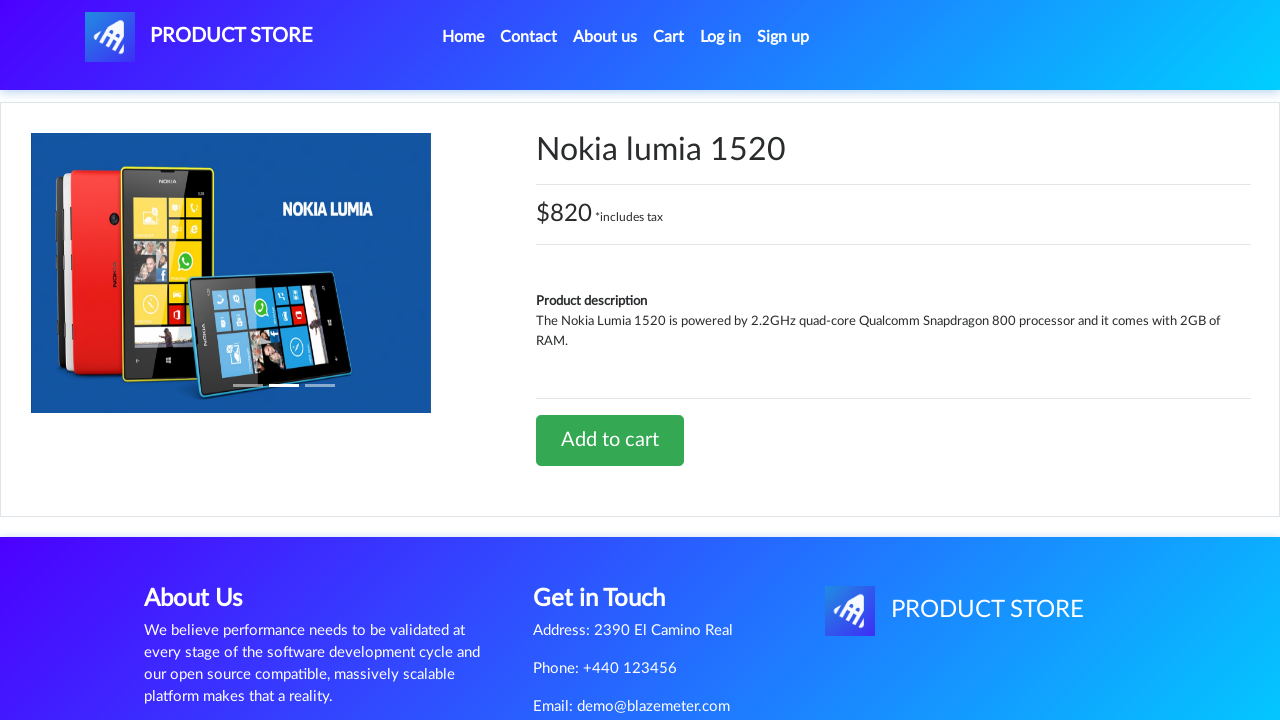

Clicked 'Add to cart' button for product 2 at (610, 440) on a.btn-success
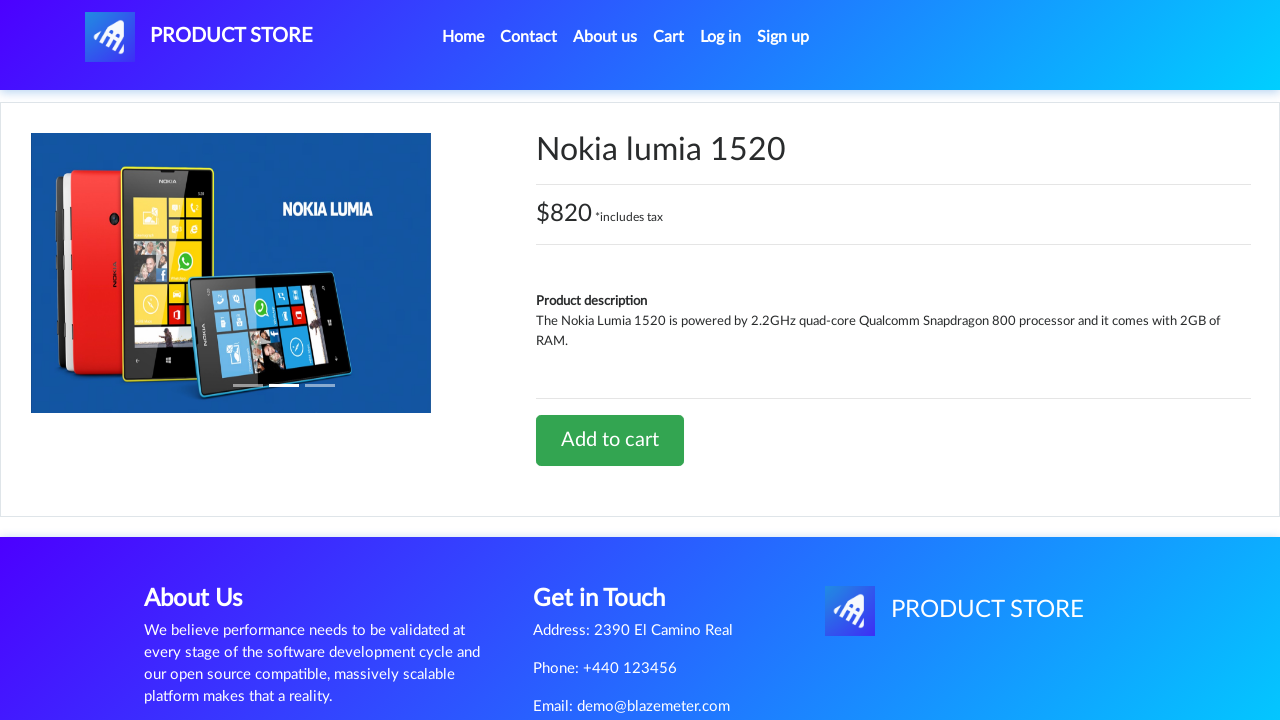

Waited for alert confirmation after adding product 2 to cart
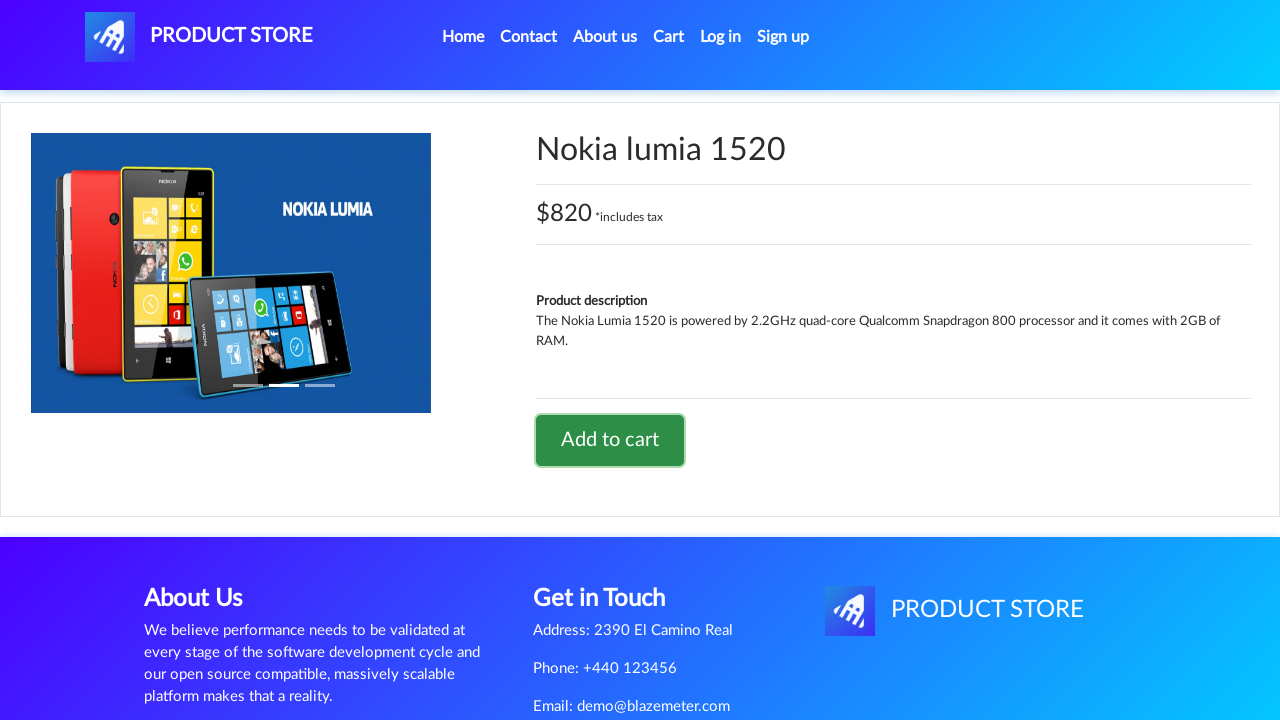

Clicked home link to return to homepage after adding product 2 at (463, 37) on a.nav-link[href='index.html']
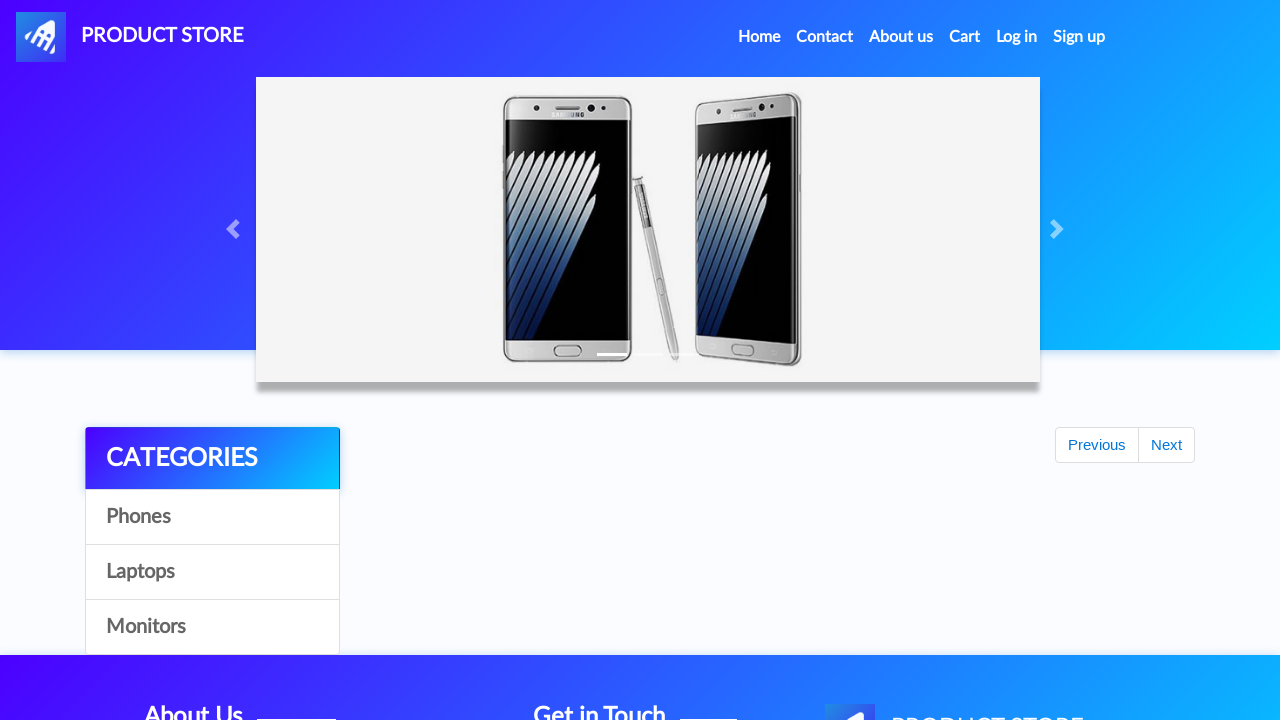

Waited for product cards to reload on homepage
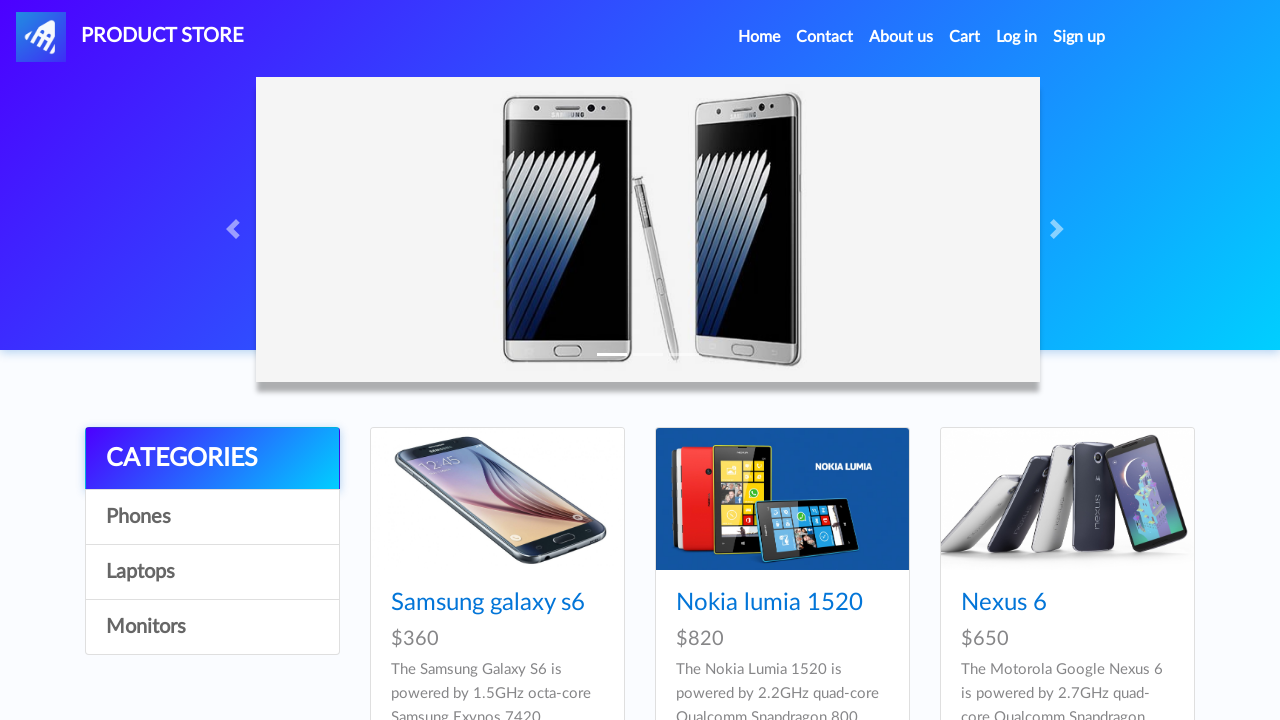

Clicked on product 3 at (1004, 603) on .card-title a >> nth=2
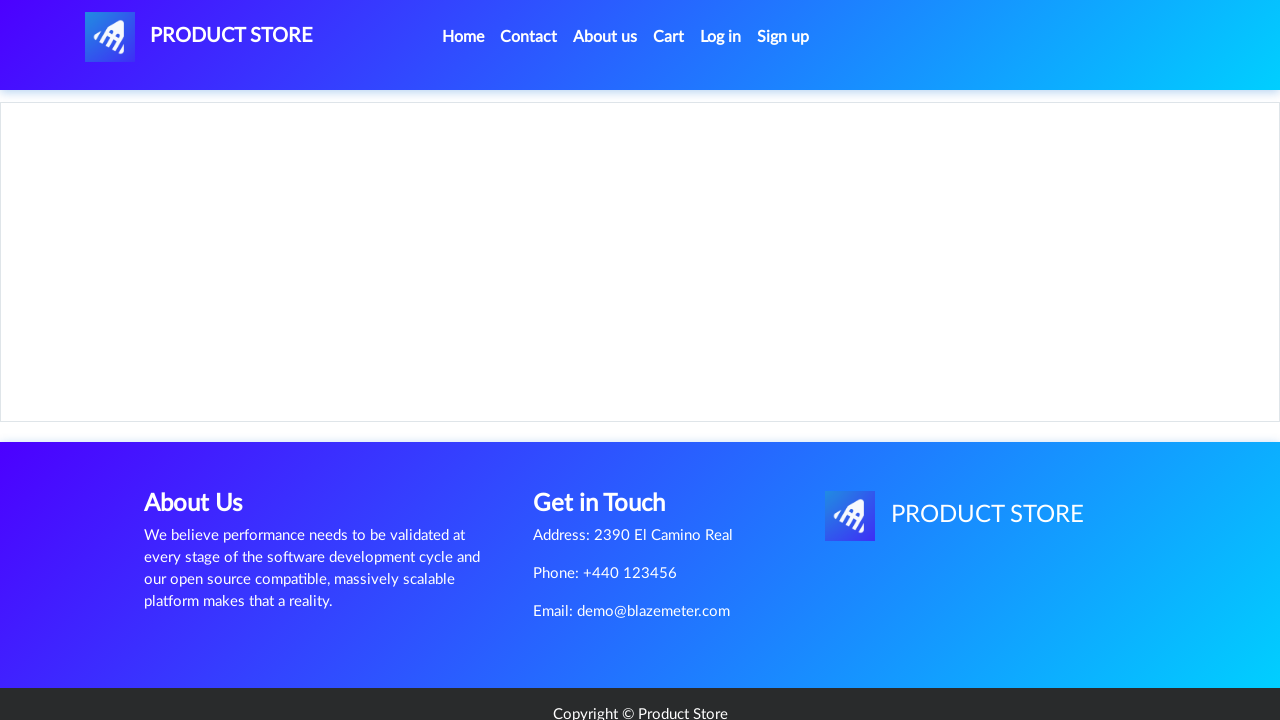

Waited for 'Add to cart' button on product 3
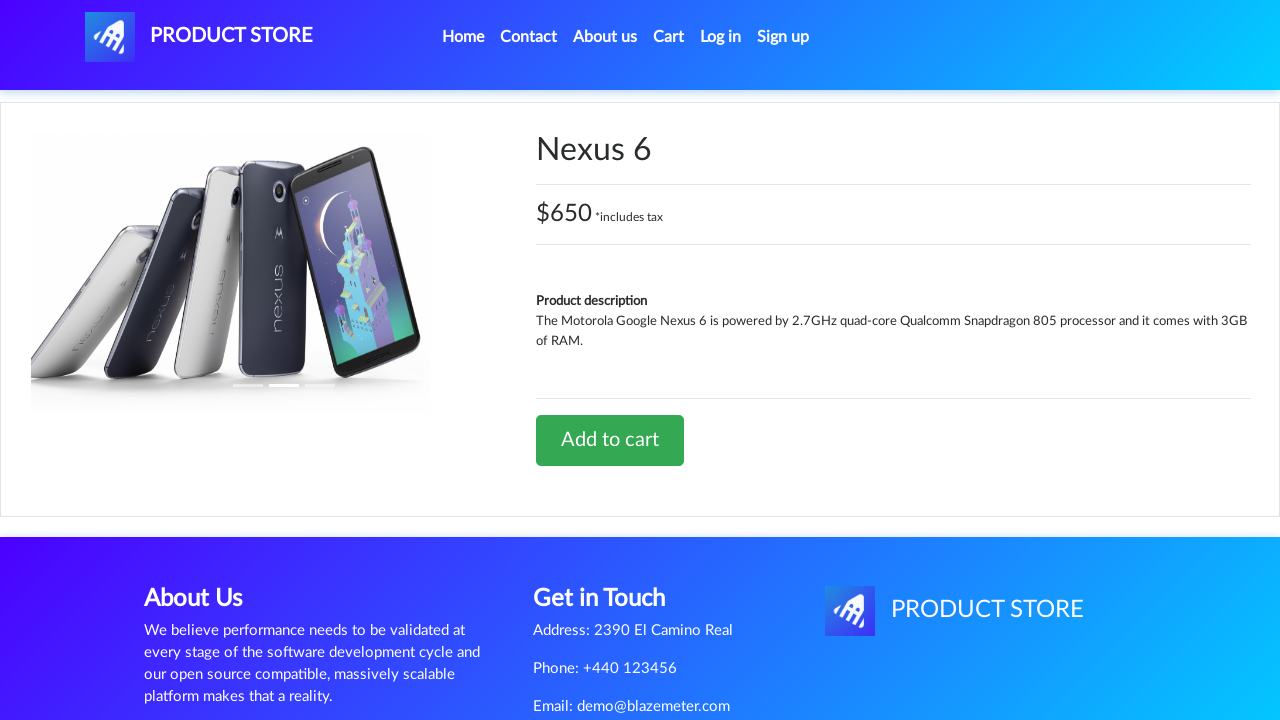

Clicked 'Add to cart' button for product 3 at (610, 440) on a.btn-success
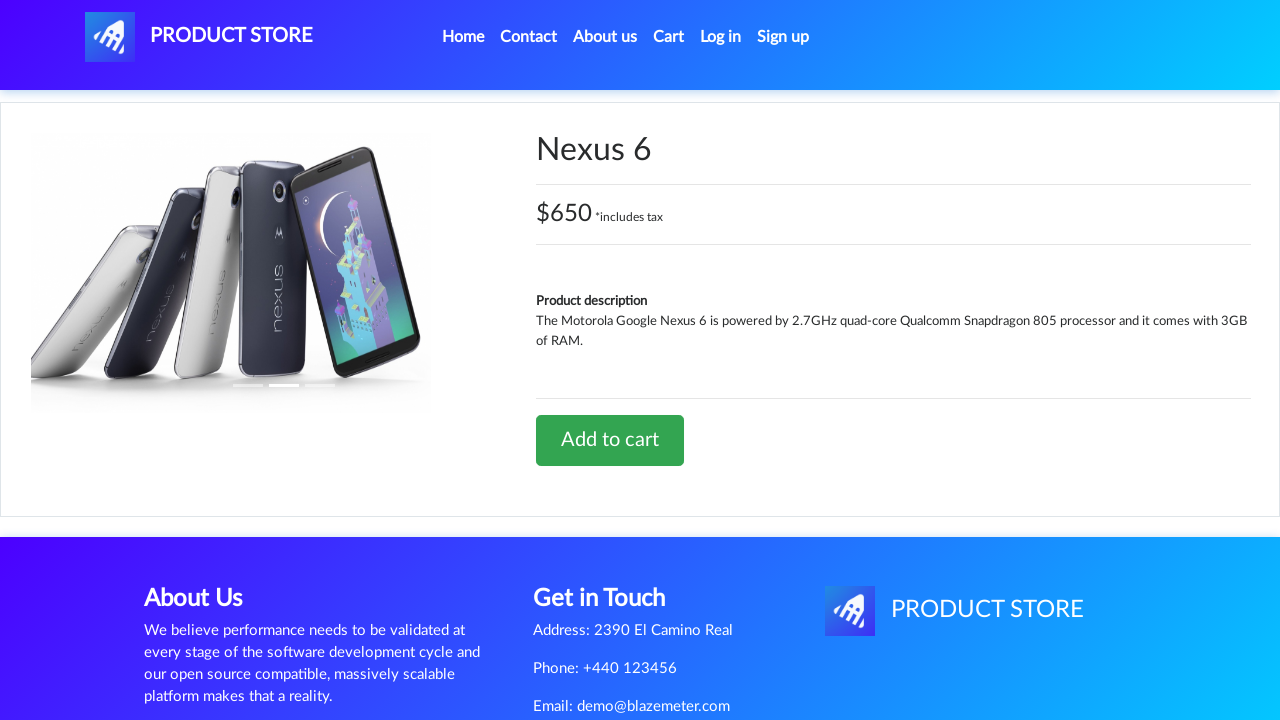

Waited for alert confirmation after adding product 3 to cart
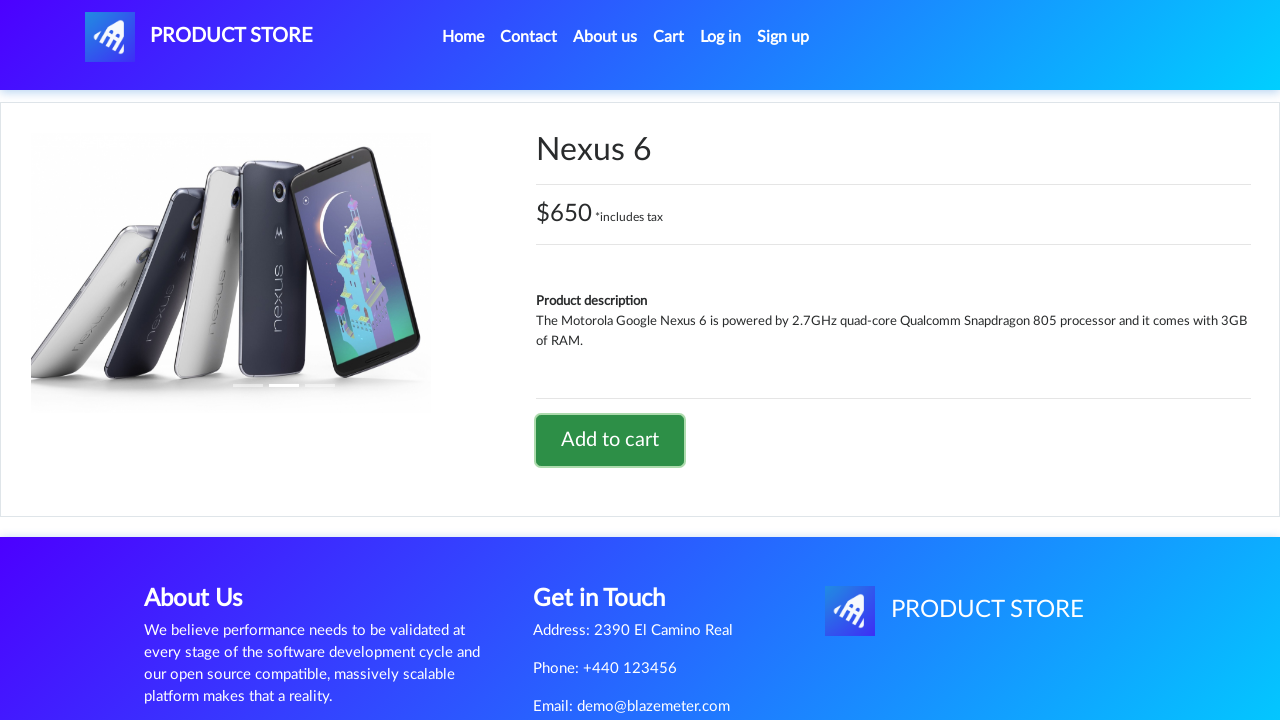

Clicked home link to return to homepage after adding product 3 at (463, 37) on a.nav-link[href='index.html']
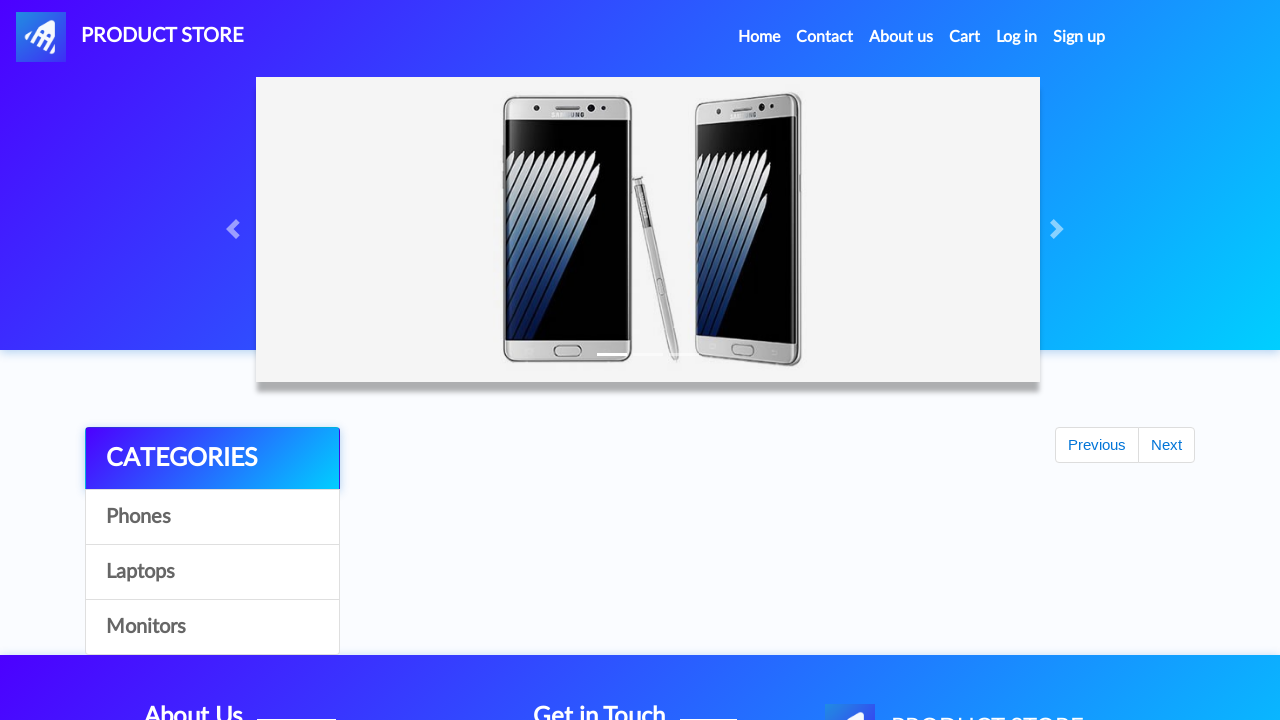

Waited for product cards to reload on homepage
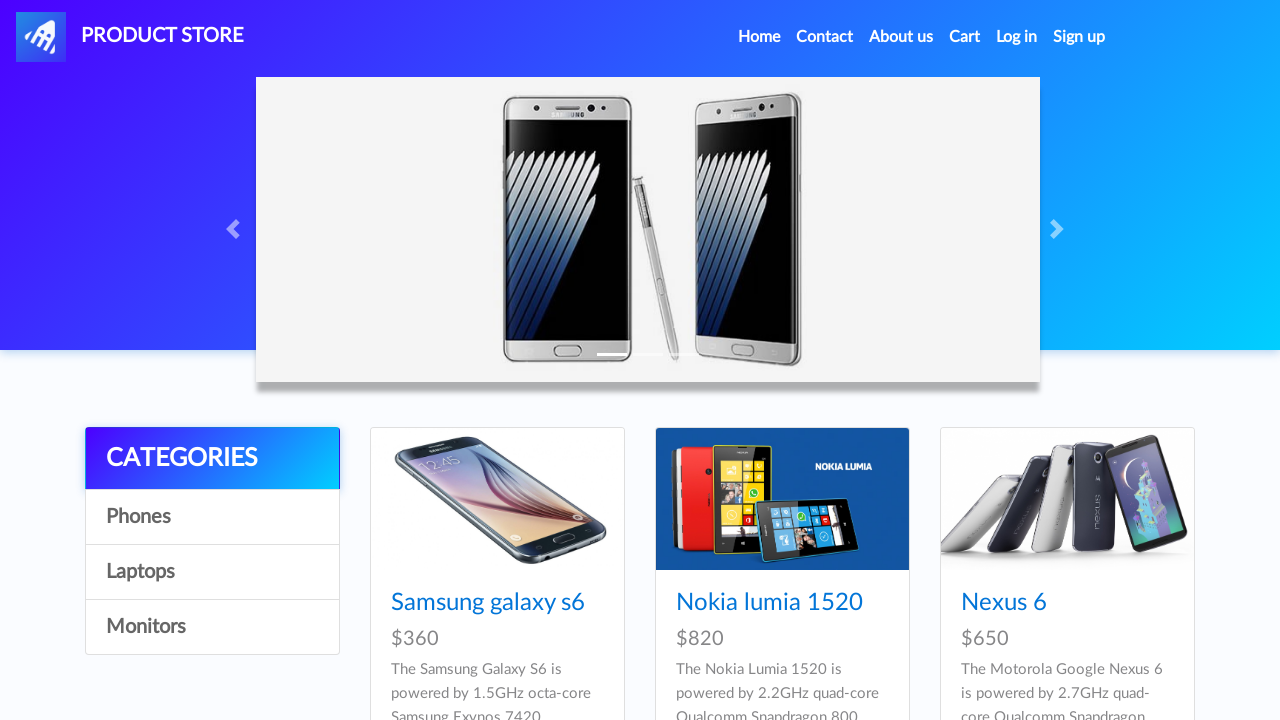

Clicked on product 4 at (488, 361) on .card-title a >> nth=3
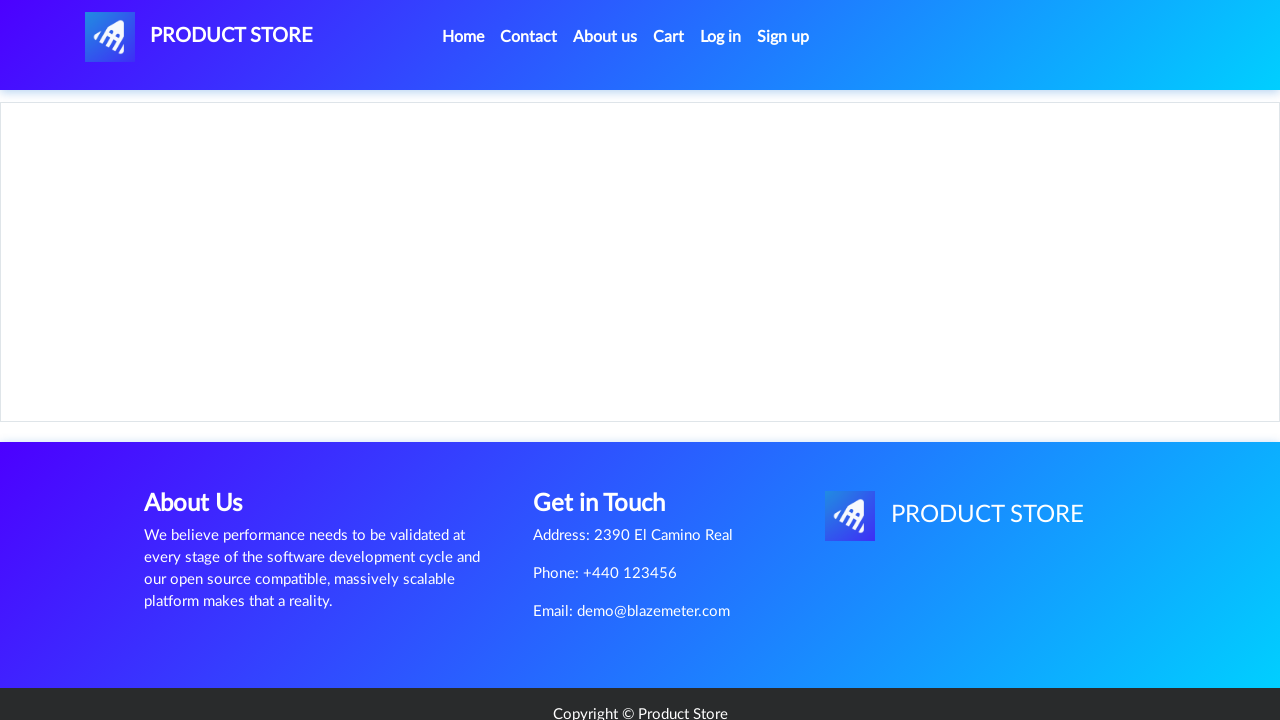

Waited for 'Add to cart' button on product 4
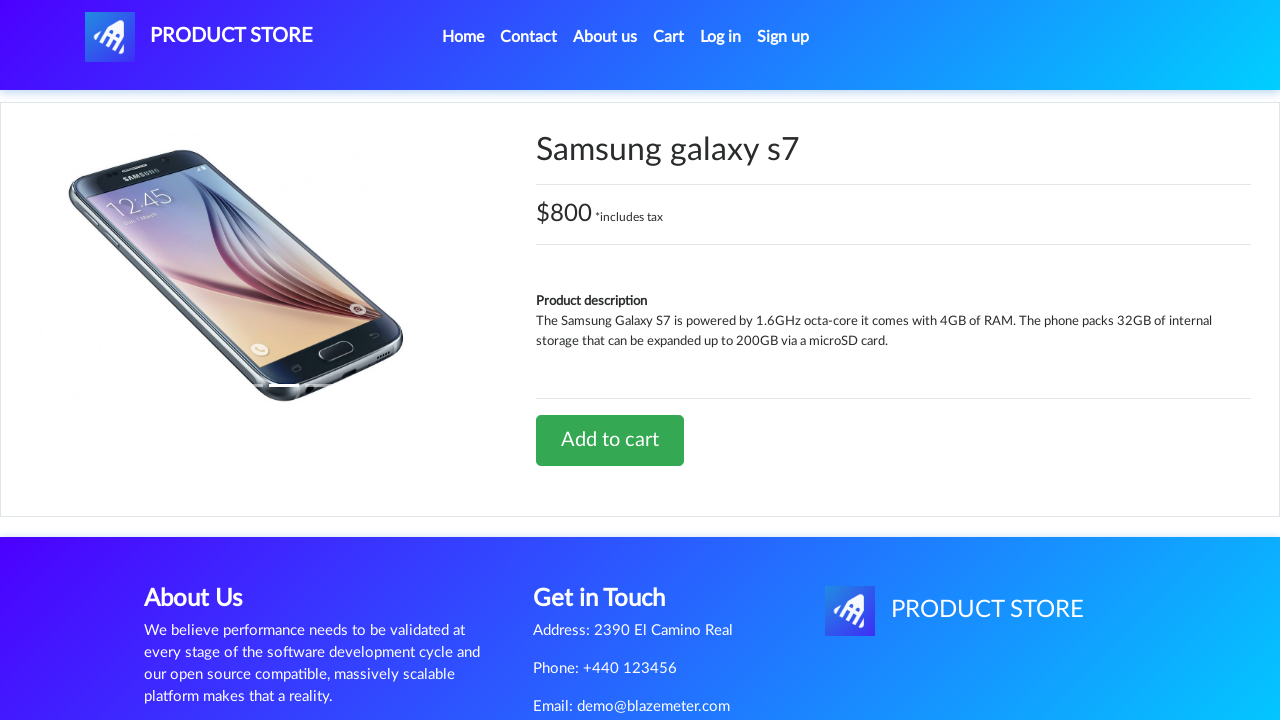

Clicked 'Add to cart' button for product 4 at (610, 440) on a.btn-success
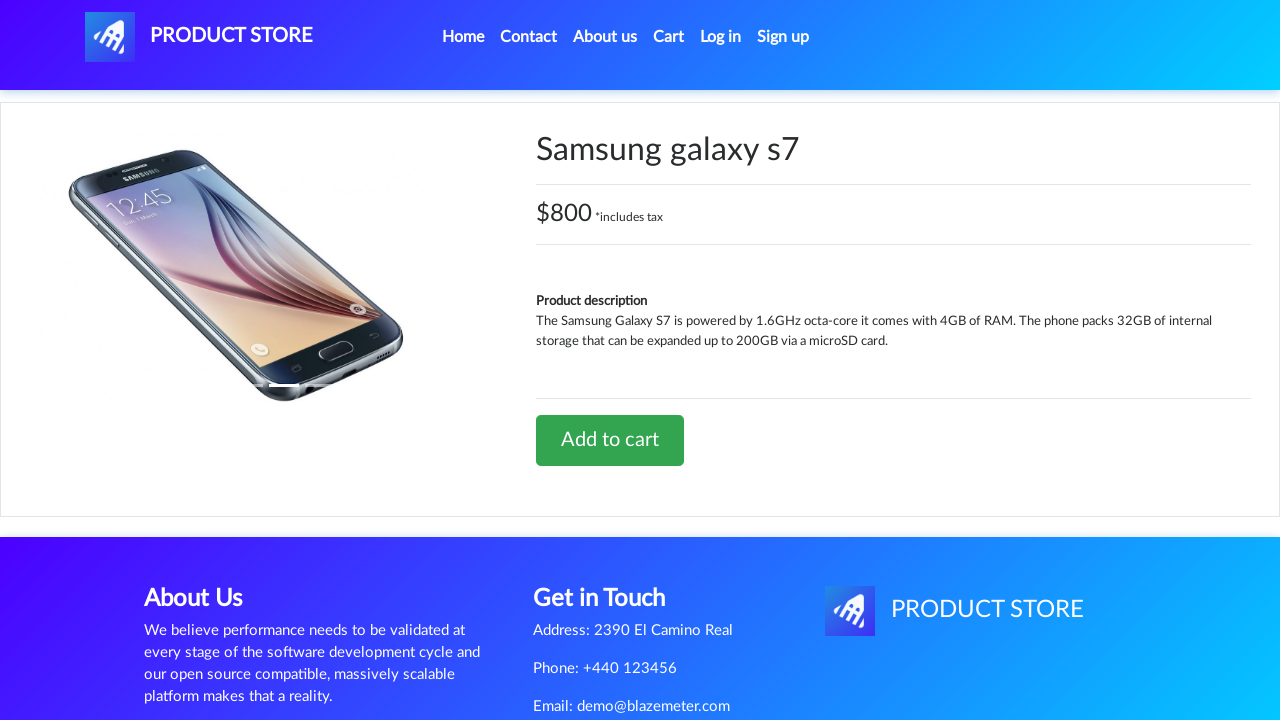

Waited for alert confirmation after adding product 4 to cart
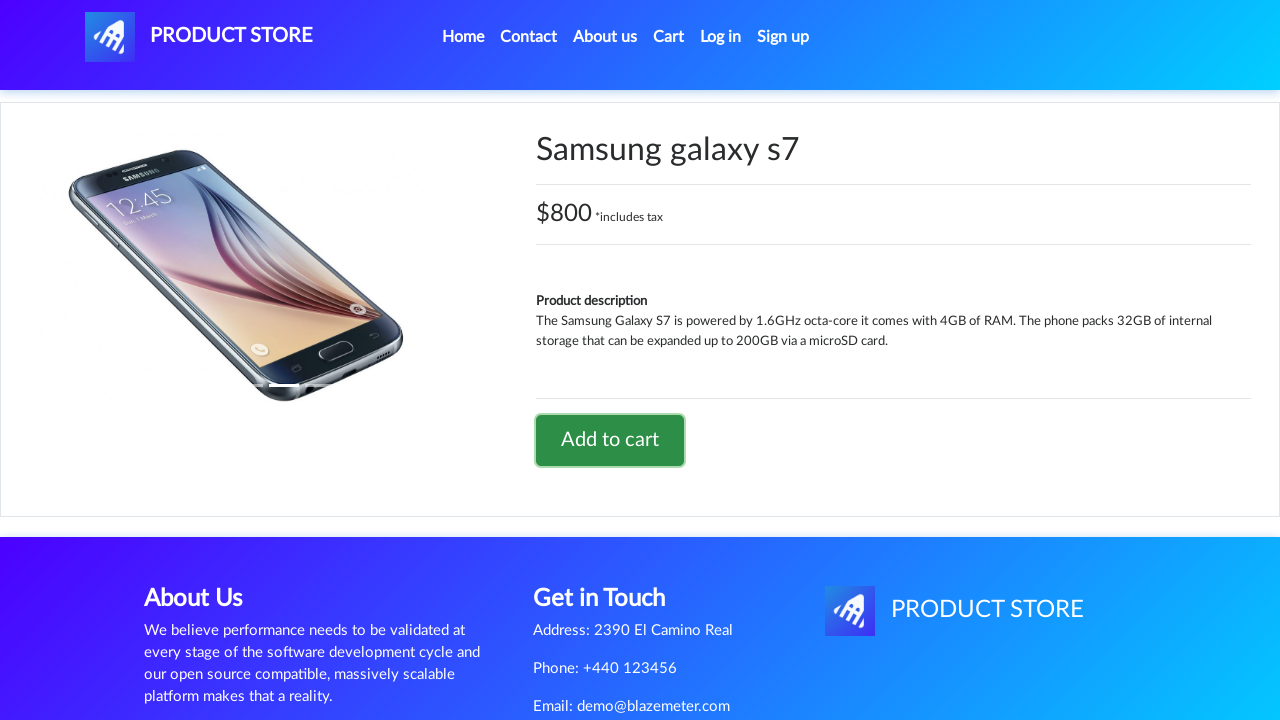

Clicked home link to return to homepage after adding product 4 at (463, 37) on a.nav-link[href='index.html']
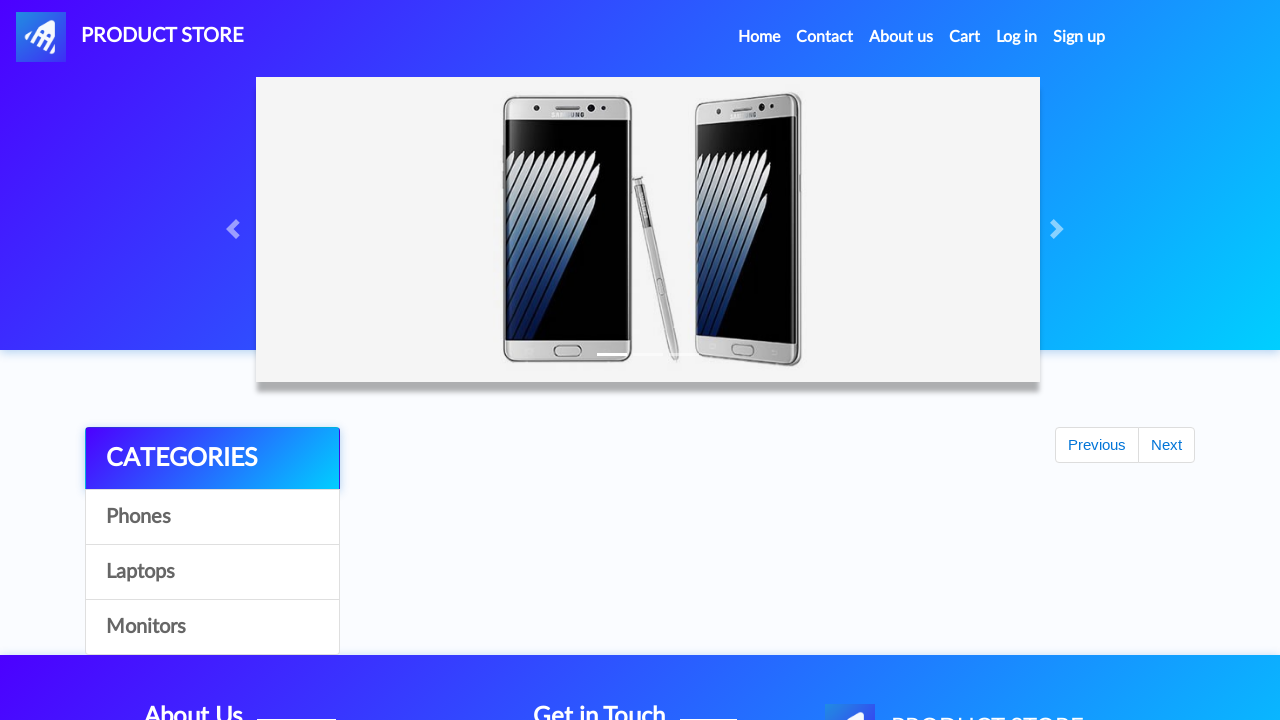

Waited for product cards to reload on homepage
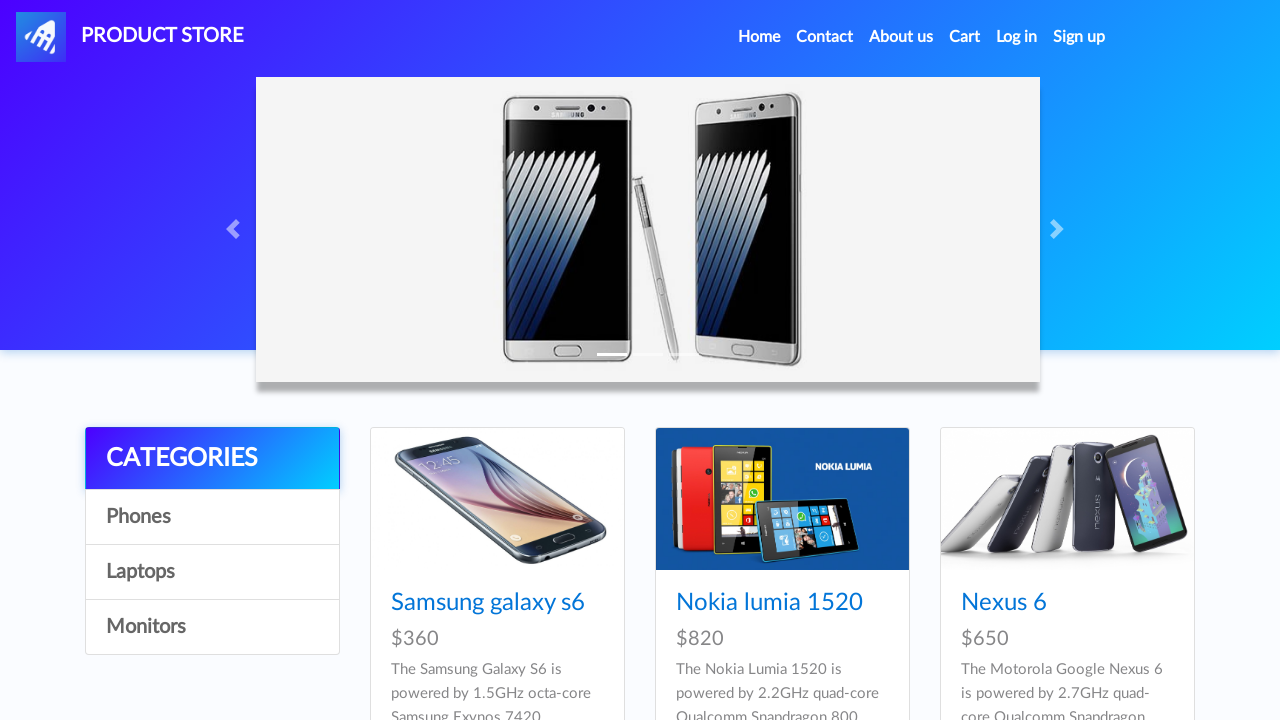

Clicked on product 5 at (752, 361) on .card-title a >> nth=4
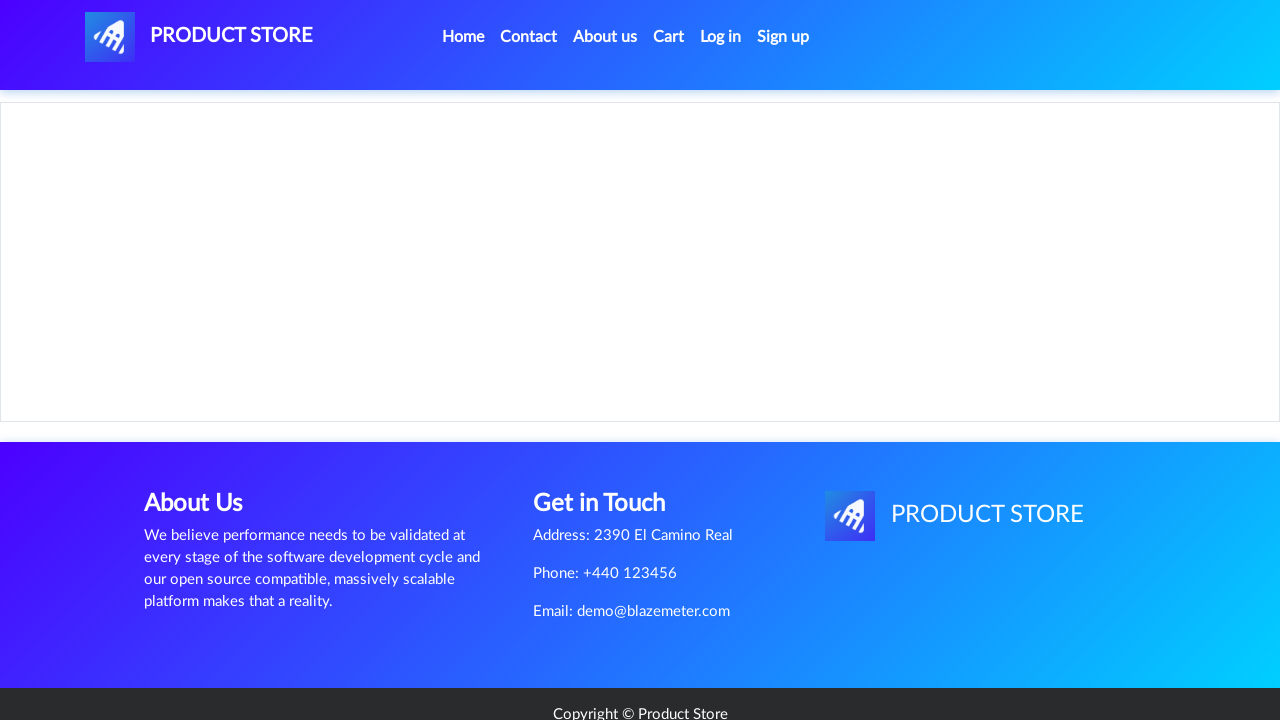

Waited for 'Add to cart' button on product 5
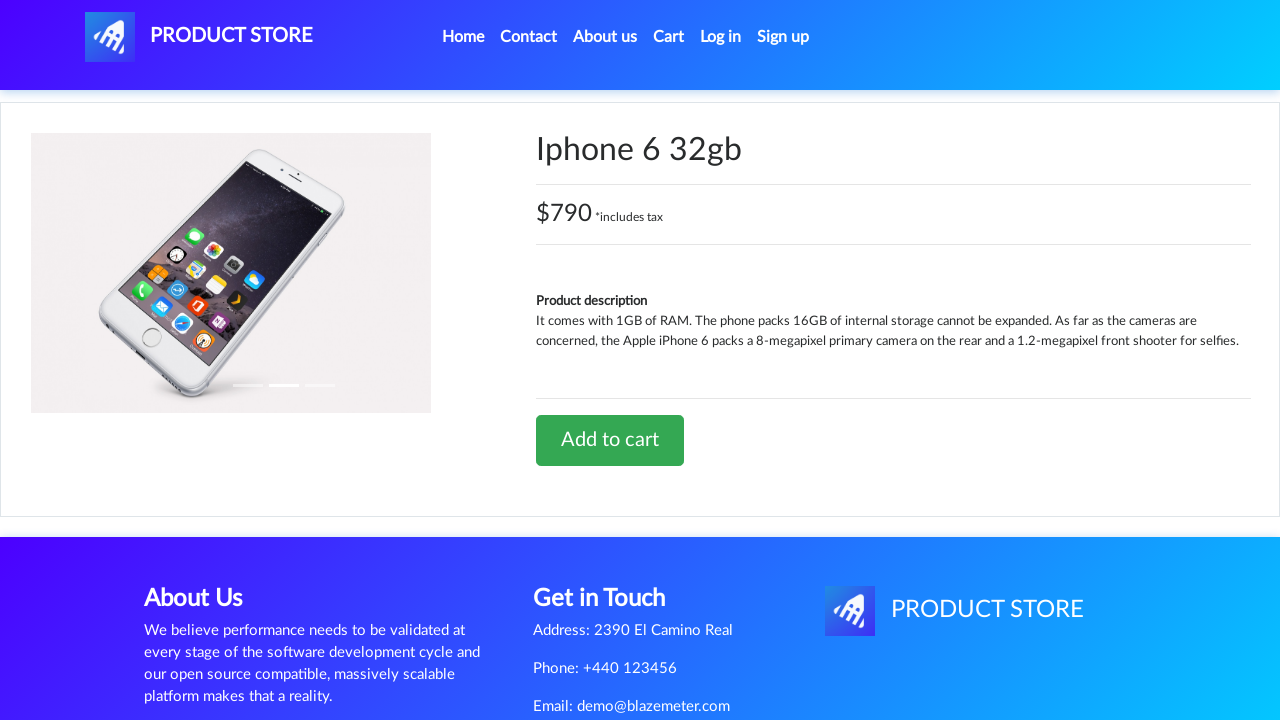

Clicked 'Add to cart' button for product 5 at (610, 440) on a.btn-success
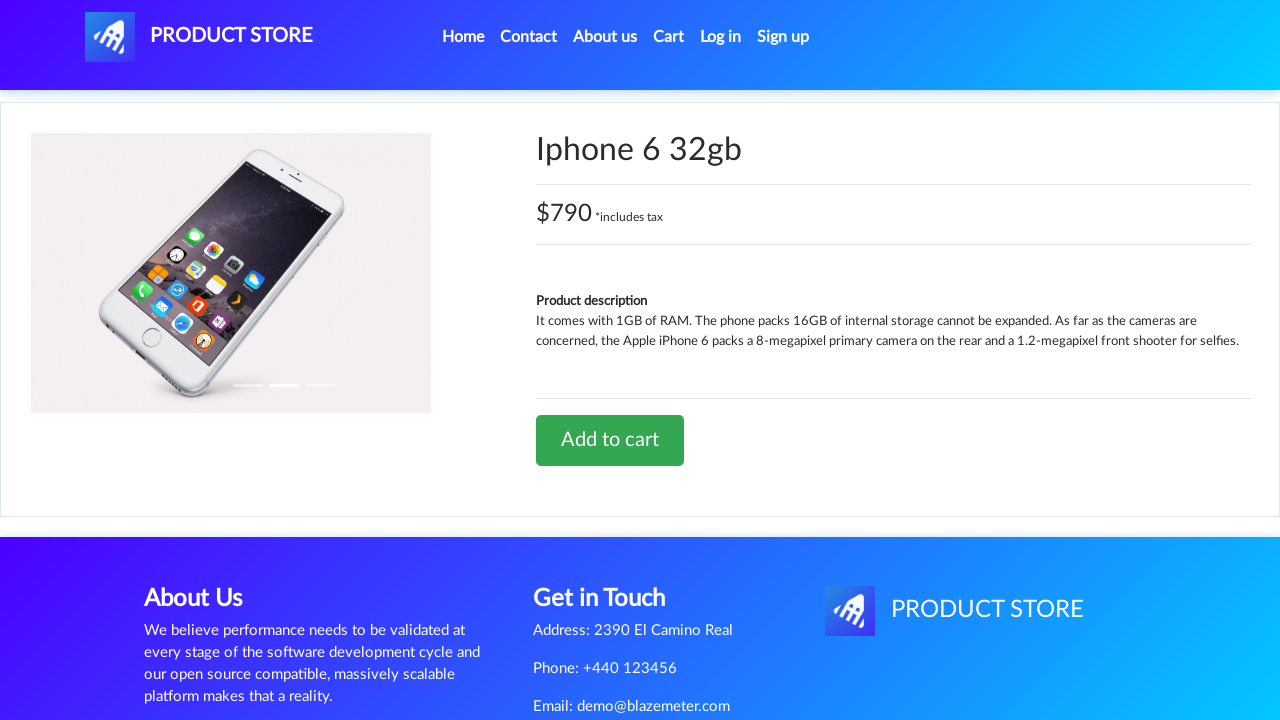

Waited for alert confirmation after adding product 5 to cart
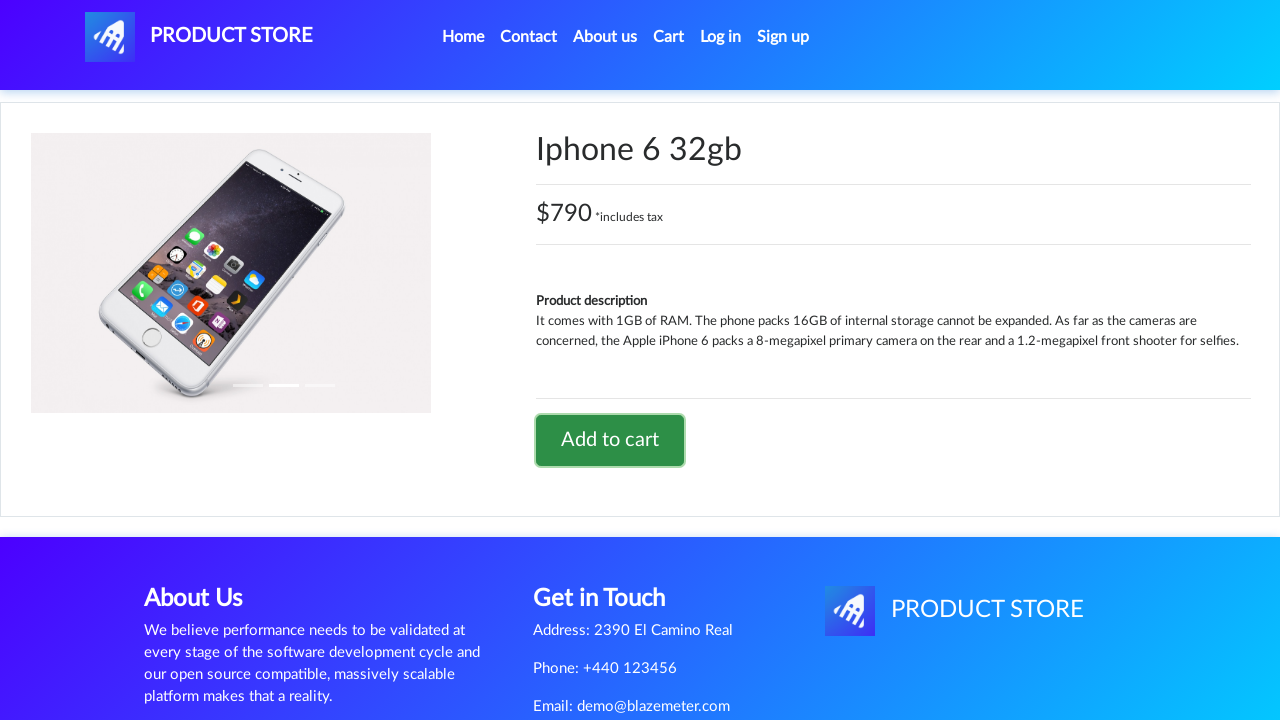

Clicked home link to return to homepage after adding product 5 at (463, 37) on a.nav-link[href='index.html']
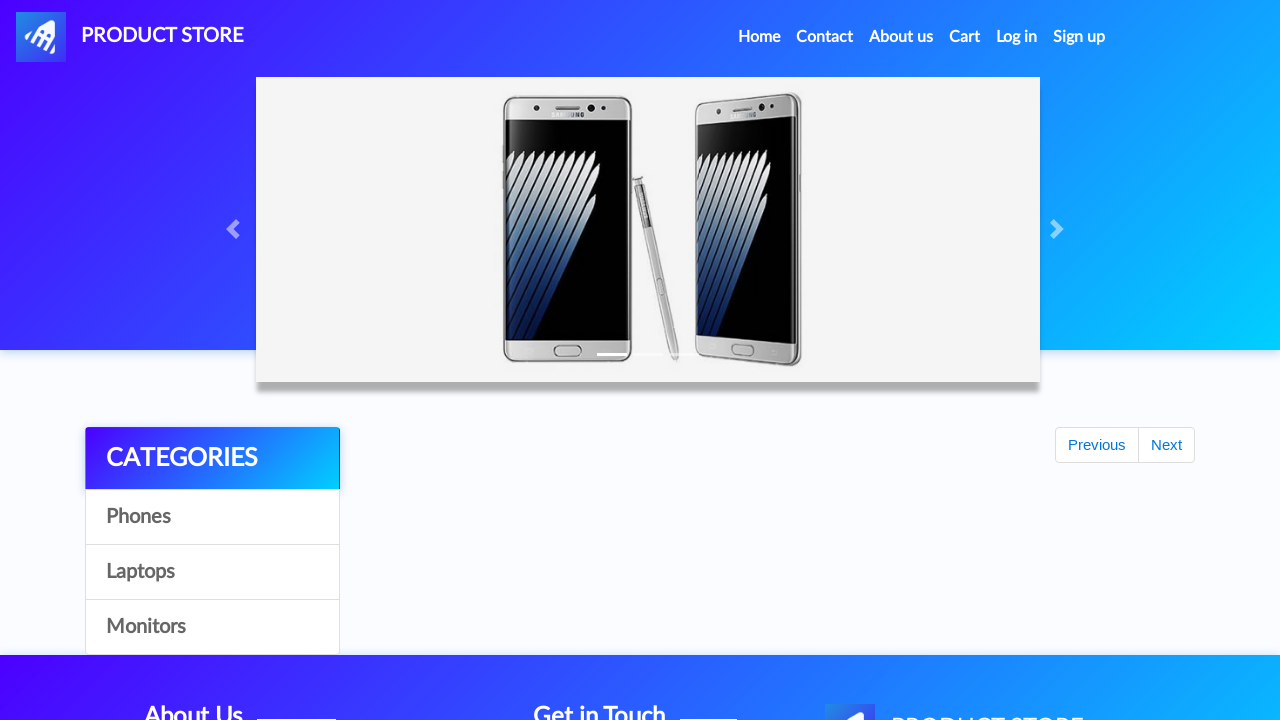

Waited for product cards to reload on homepage
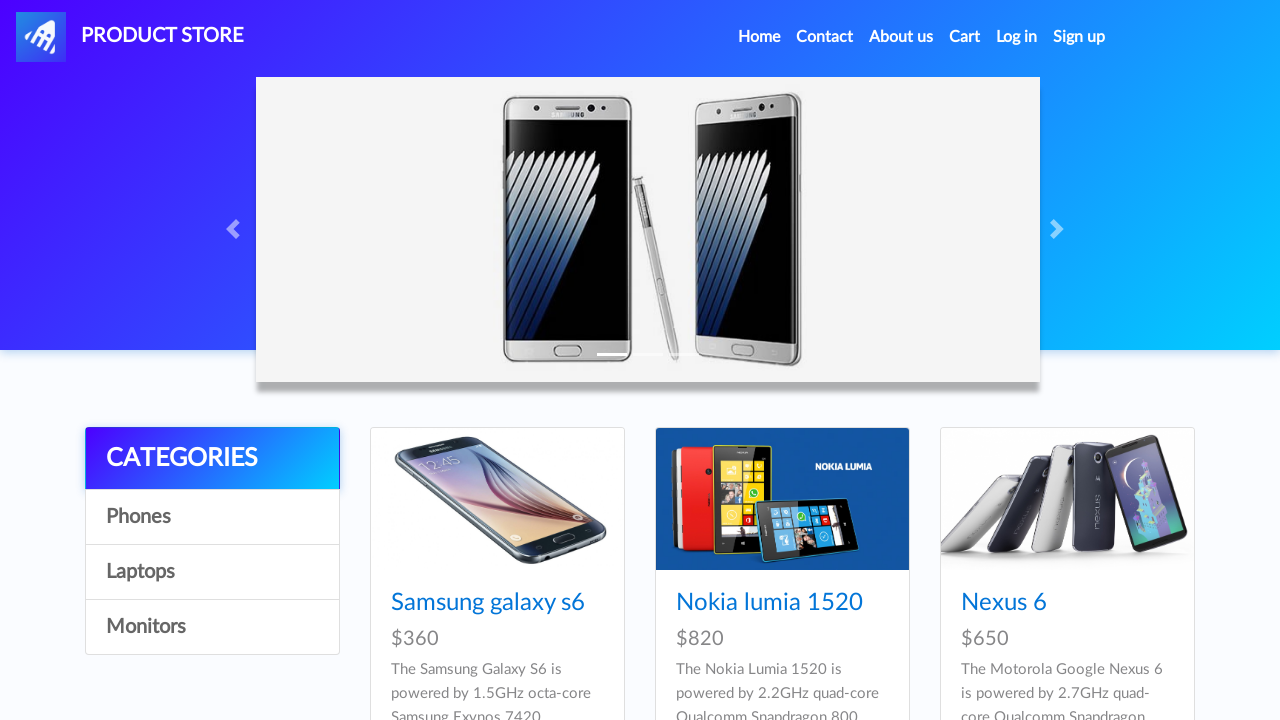

Clicked on product 6 at (1037, 361) on .card-title a >> nth=5
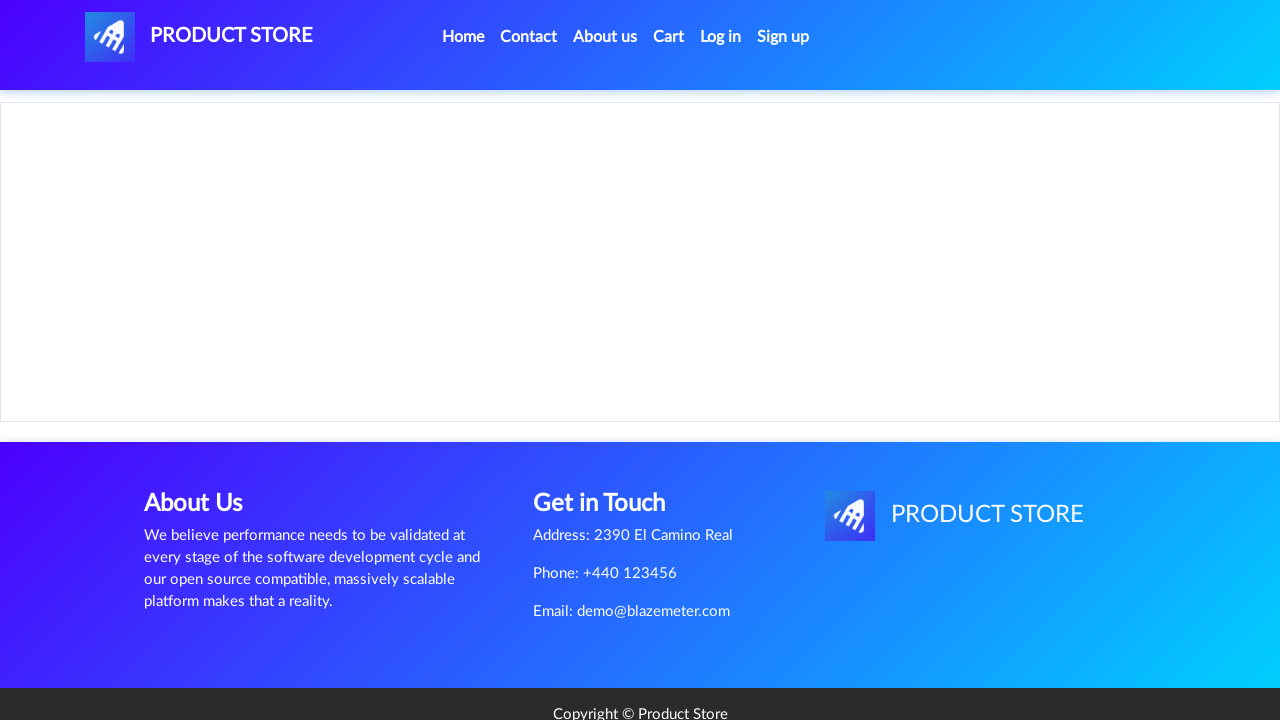

Waited for 'Add to cart' button on product 6
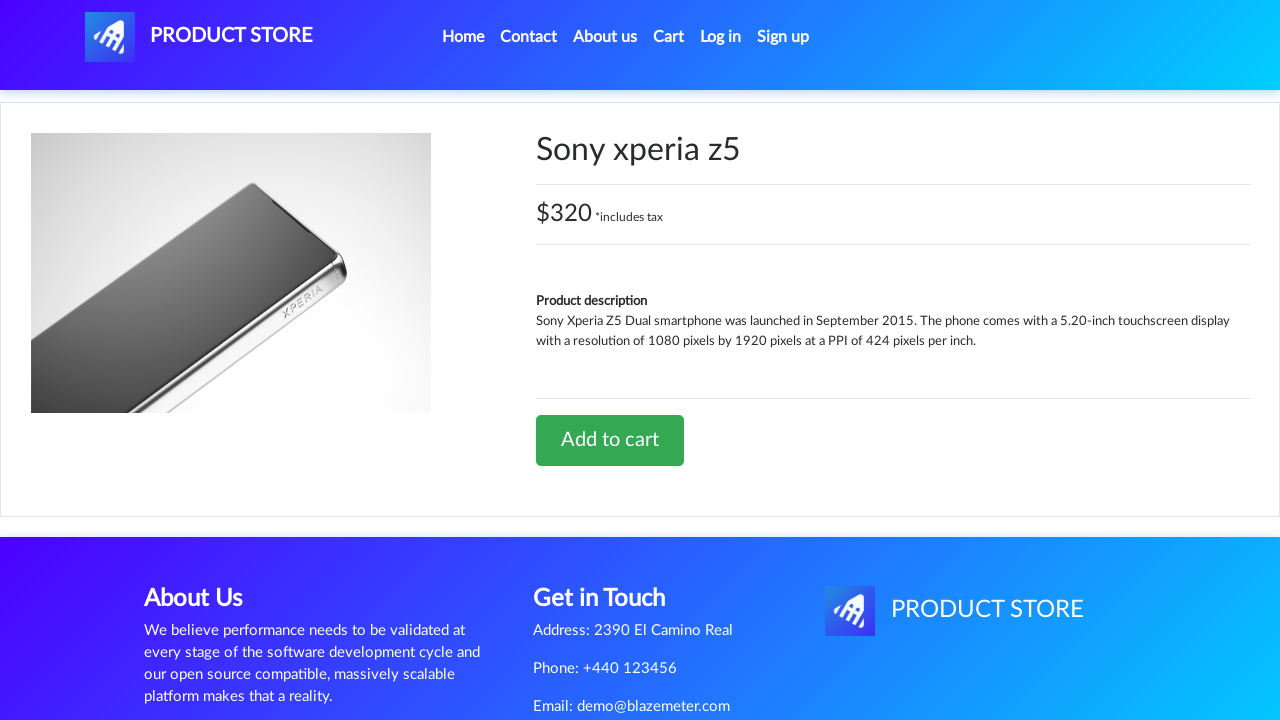

Clicked 'Add to cart' button for product 6 at (610, 440) on a.btn-success
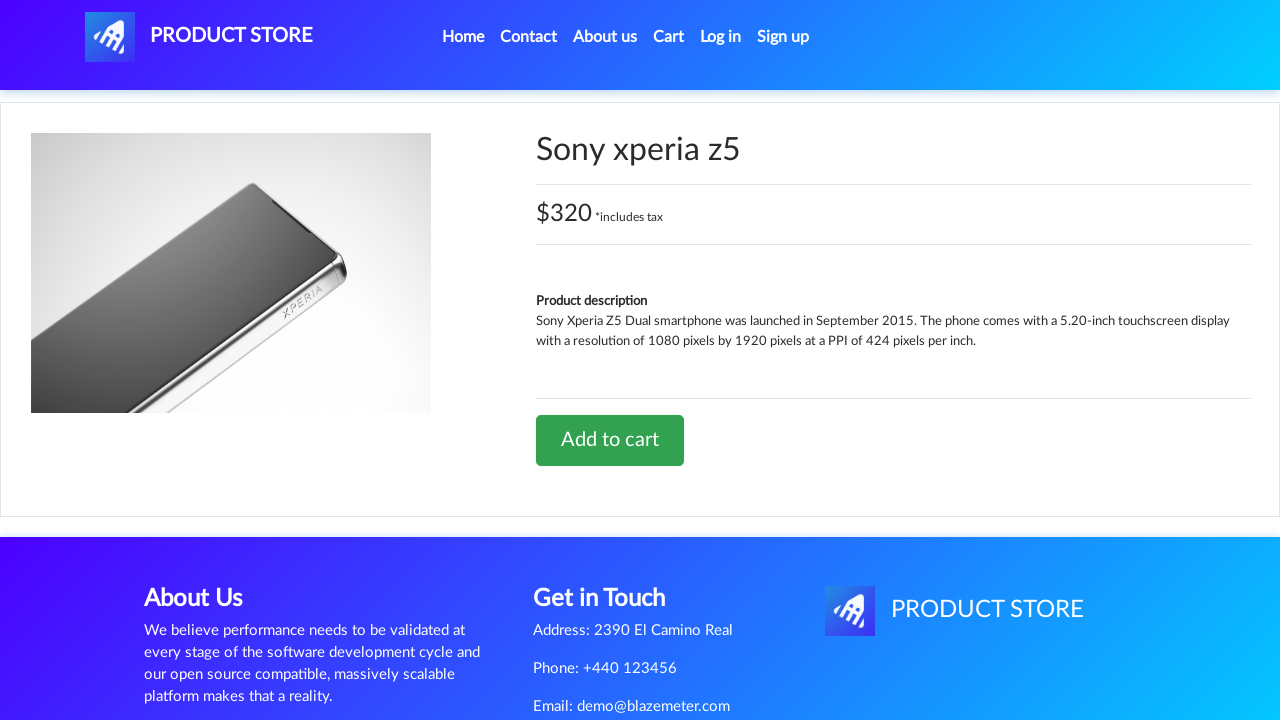

Waited for alert confirmation after adding product 6 to cart
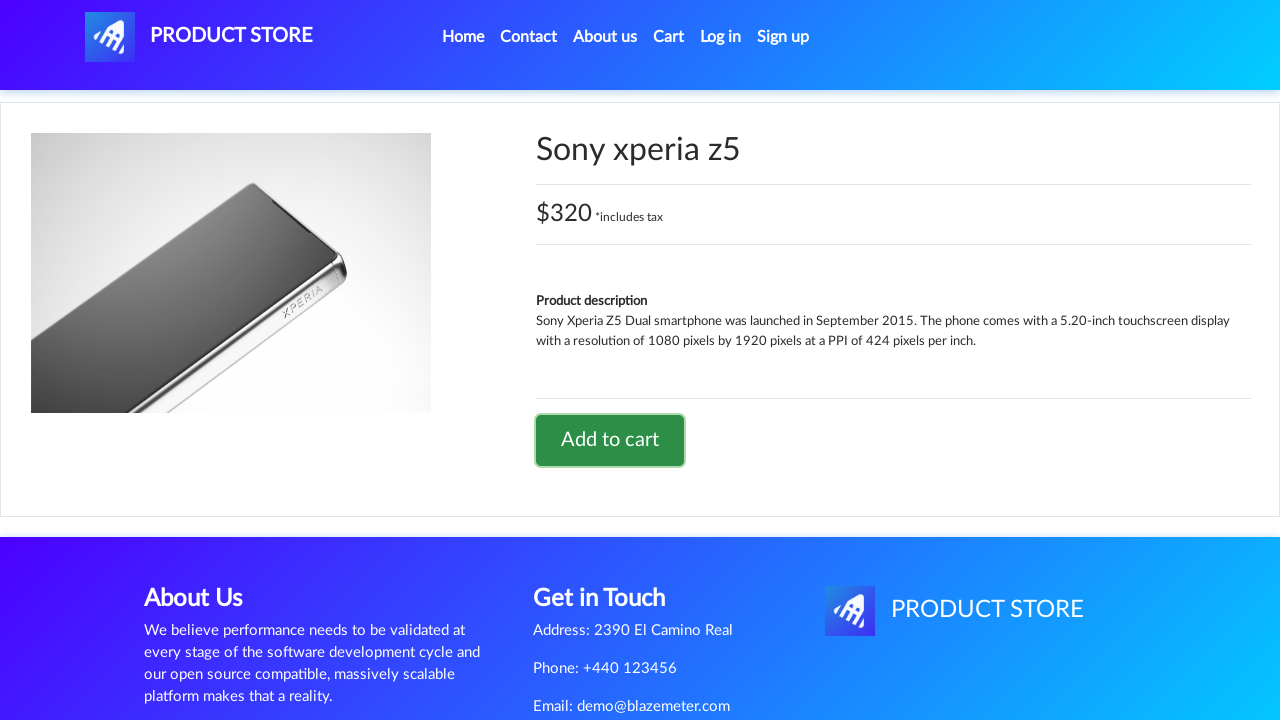

Clicked home link to return to homepage after adding product 6 at (463, 37) on a.nav-link[href='index.html']
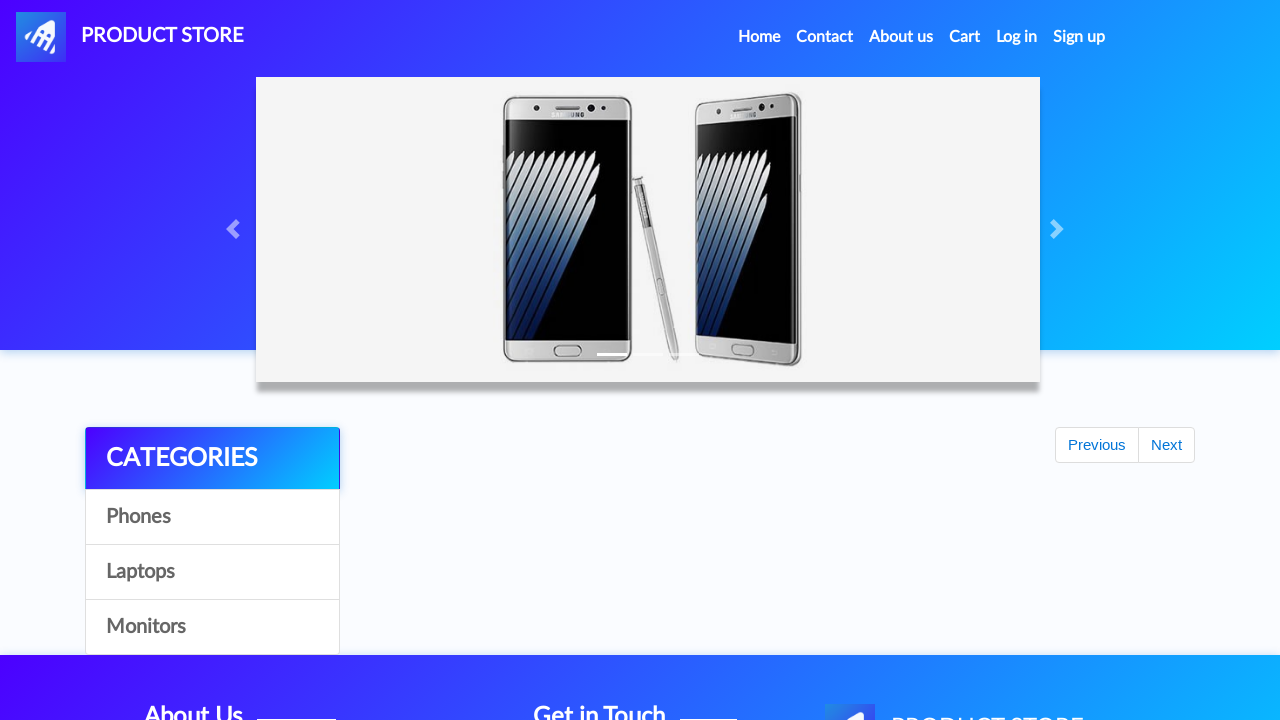

Waited for product cards to reload on homepage
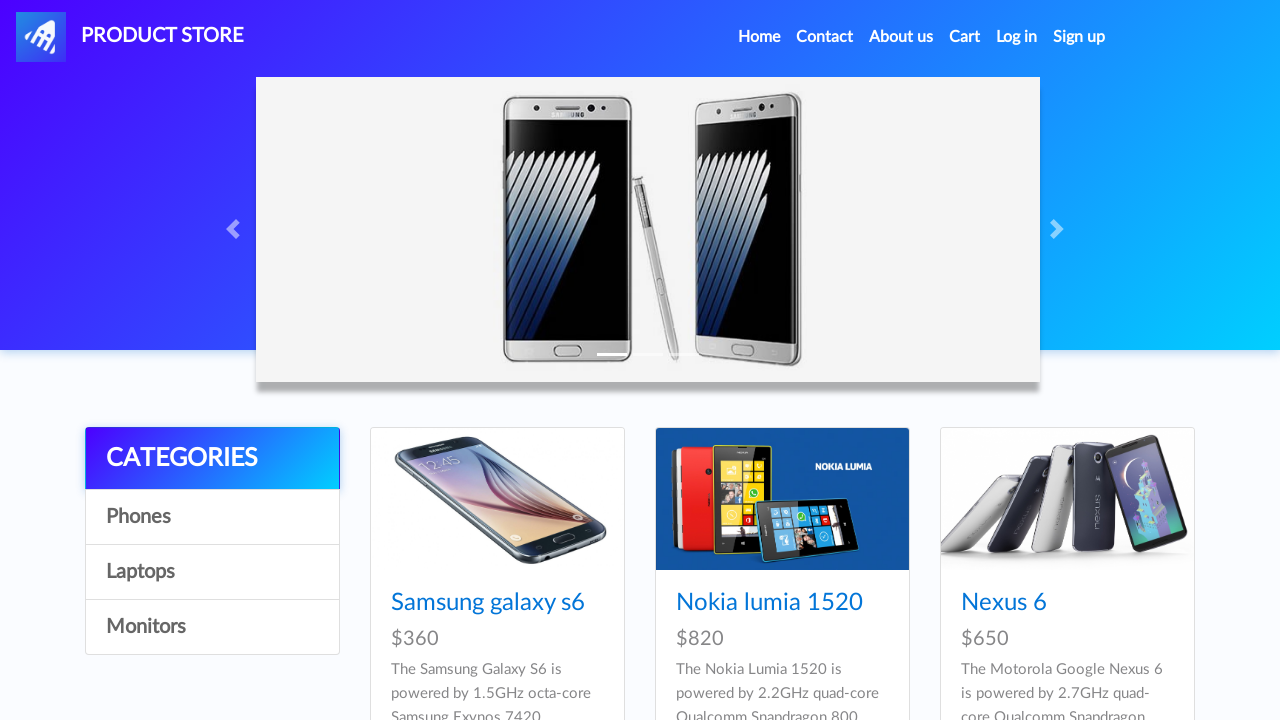

Clicked on product 7 at (461, 361) on .card-title a >> nth=6
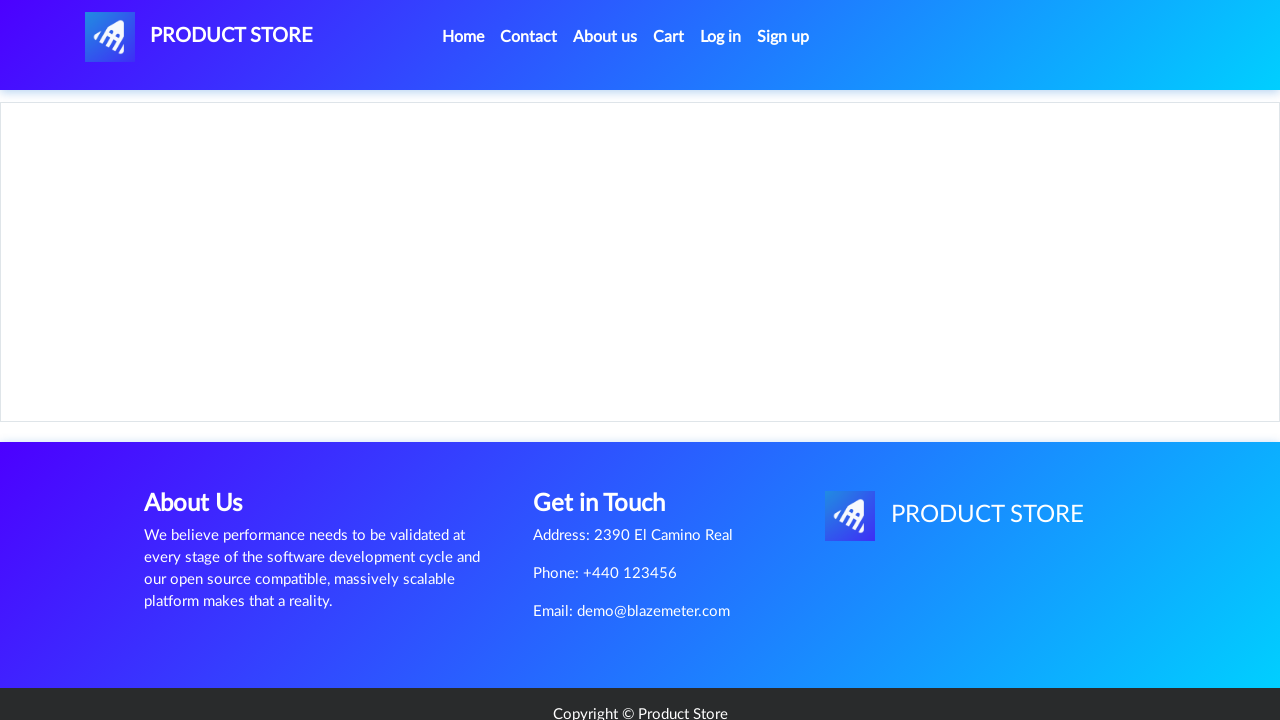

Waited for 'Add to cart' button on product 7
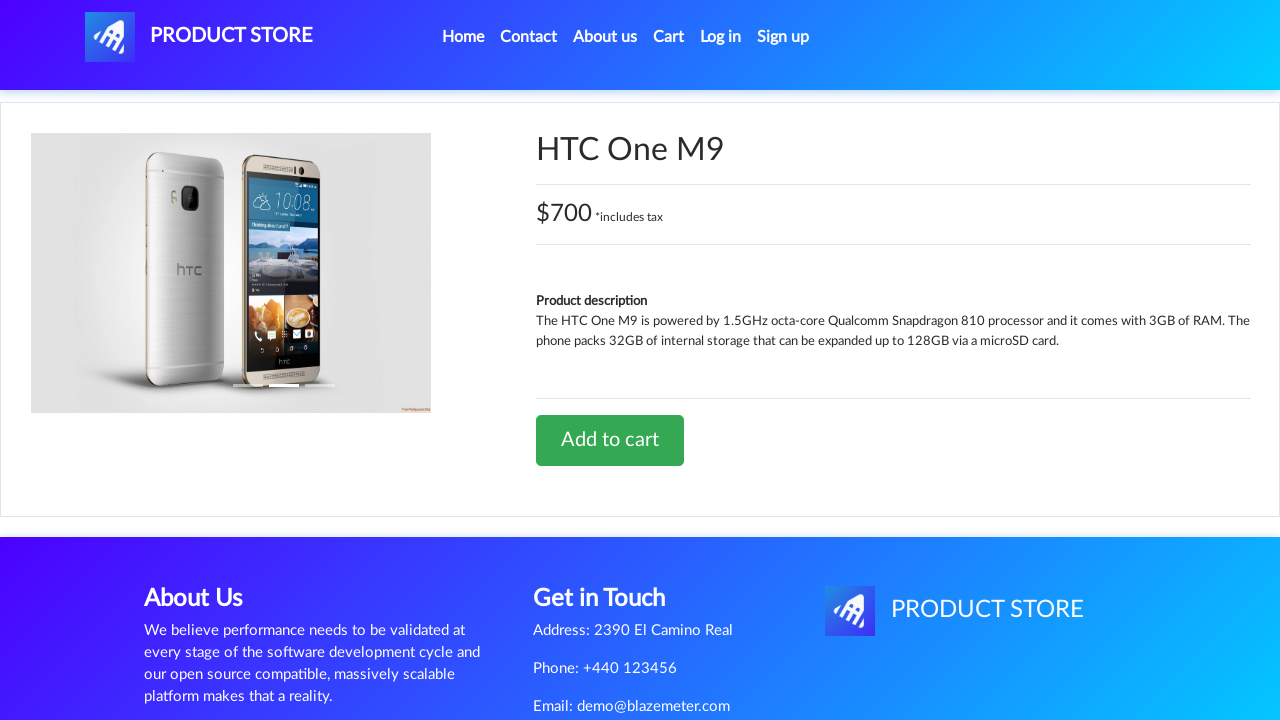

Clicked 'Add to cart' button for product 7 at (610, 440) on a.btn-success
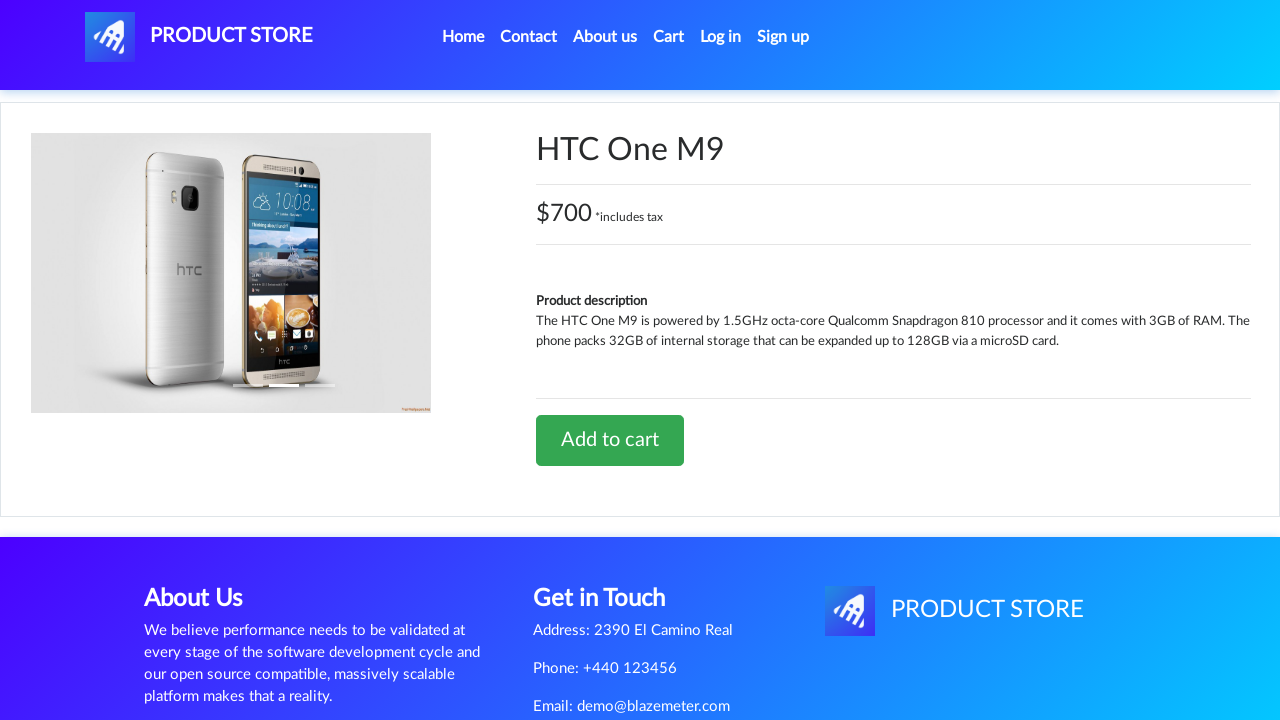

Waited for alert confirmation after adding product 7 to cart
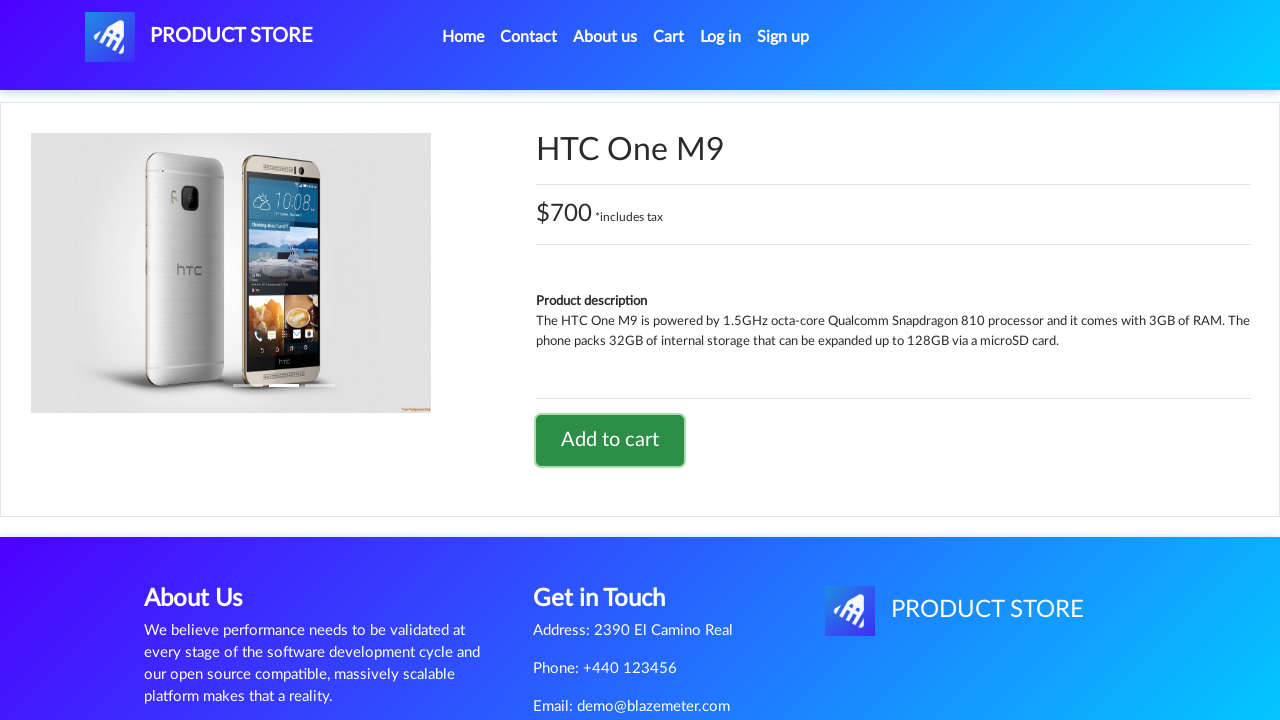

Clicked home link to return to homepage after adding product 7 at (463, 37) on a.nav-link[href='index.html']
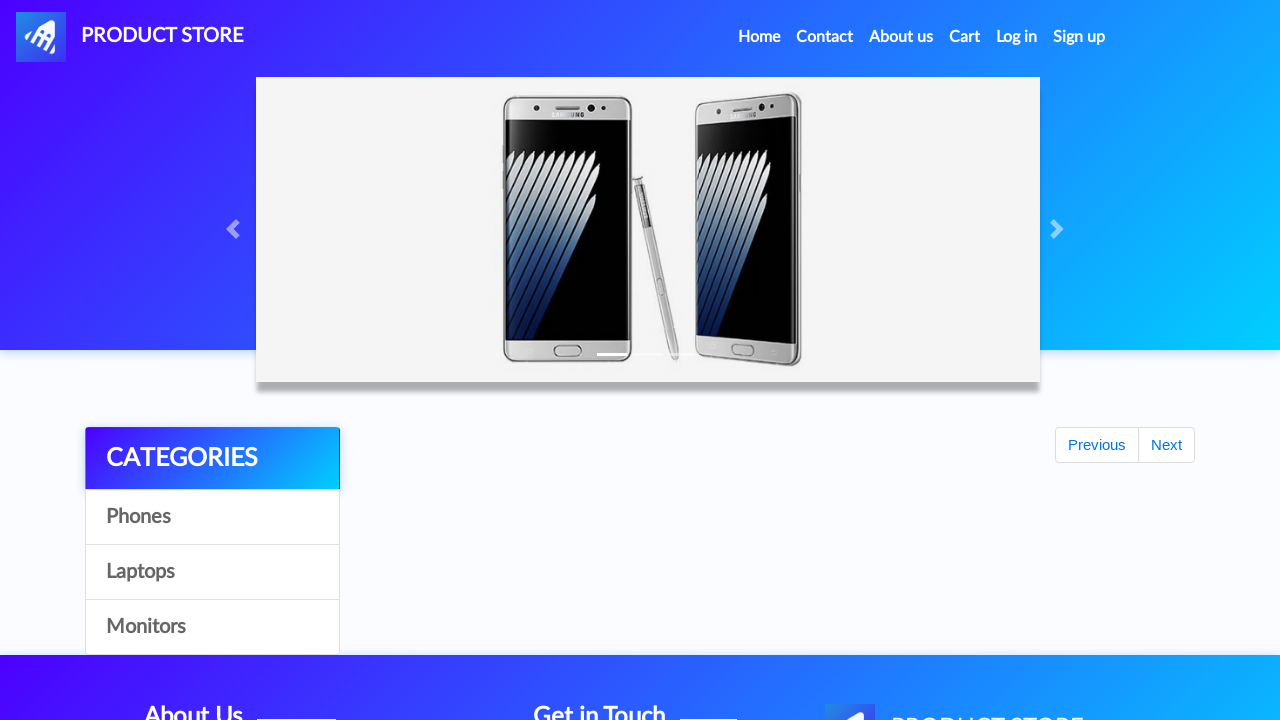

Waited for product cards to reload on homepage
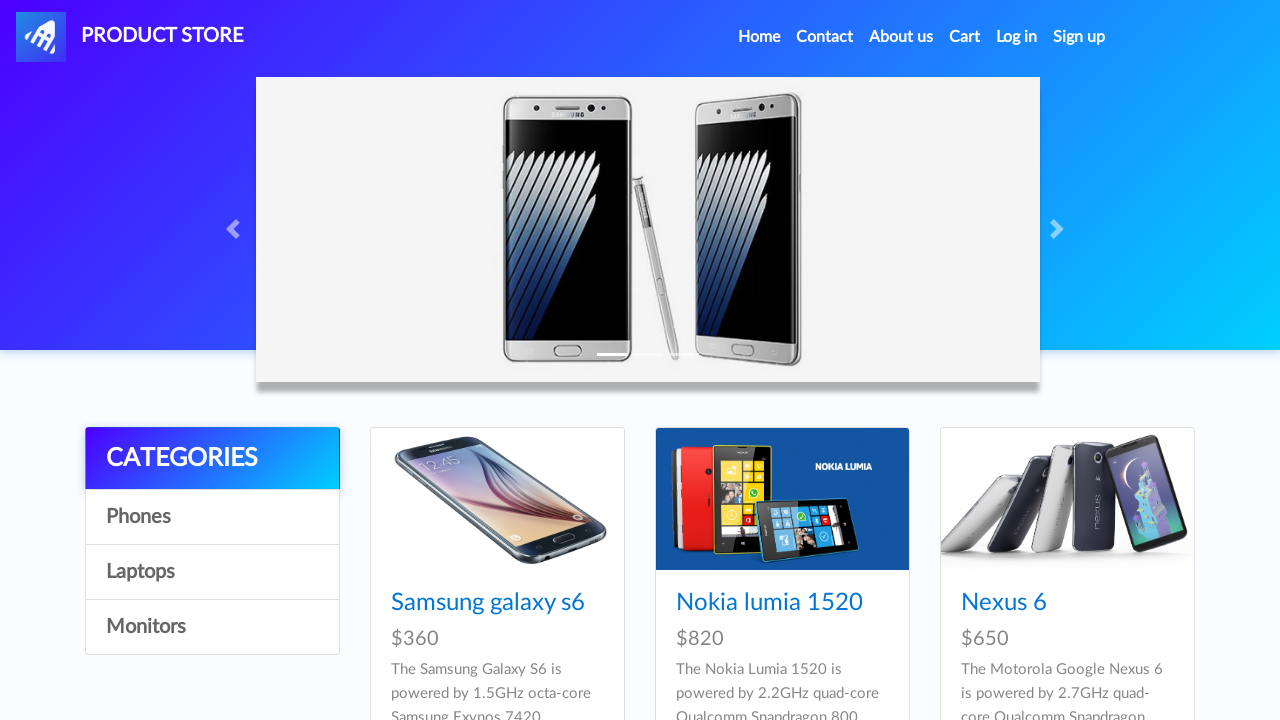

Clicked on product 8 at (739, 361) on .card-title a >> nth=7
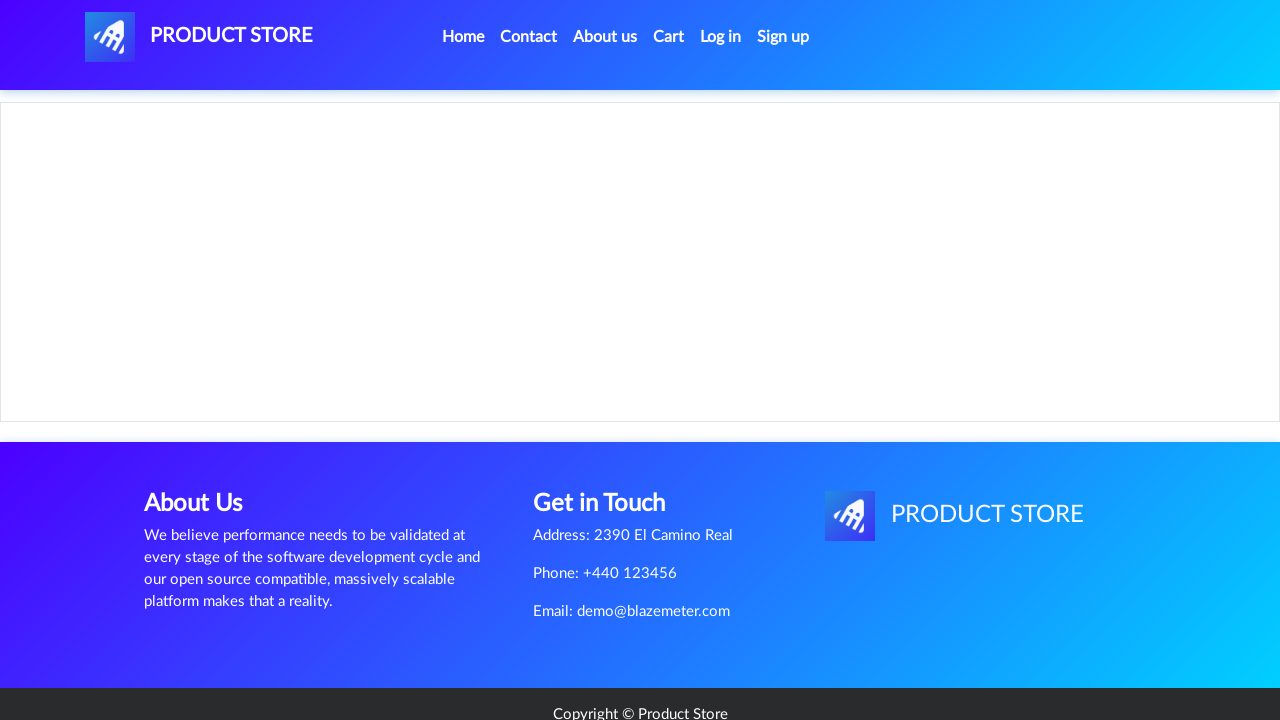

Waited for 'Add to cart' button on product 8
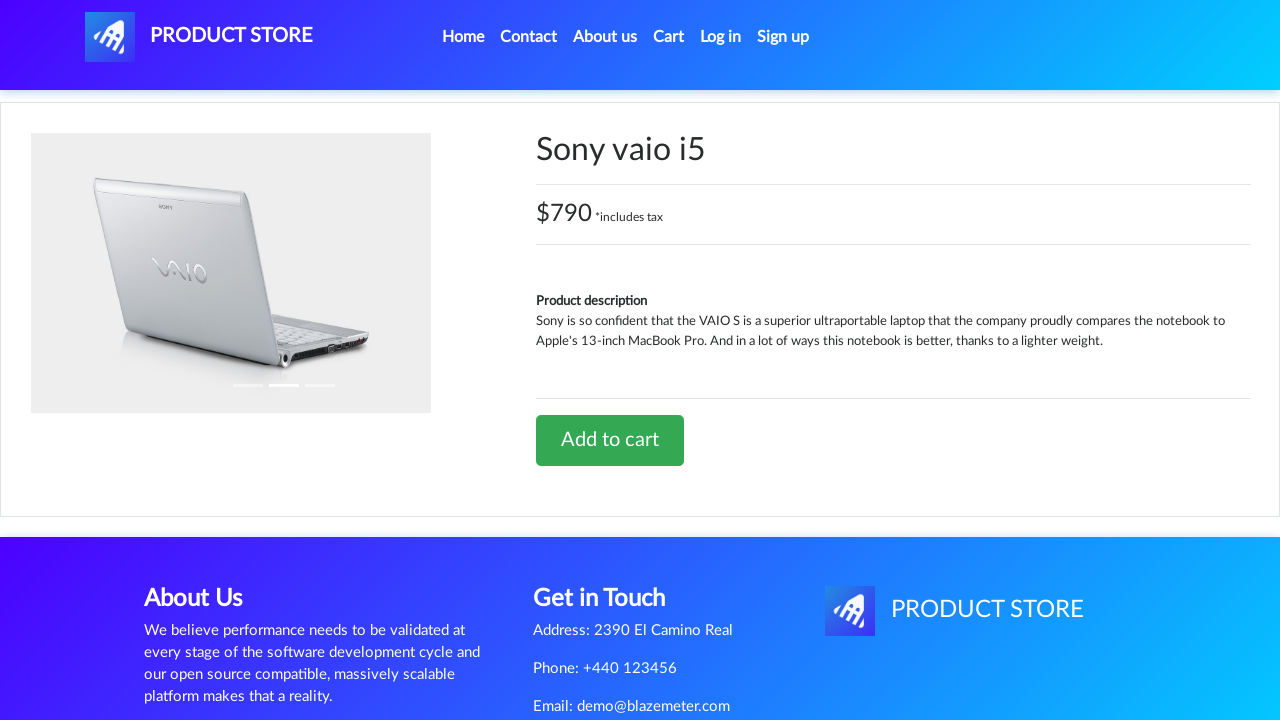

Clicked 'Add to cart' button for product 8 at (610, 440) on a.btn-success
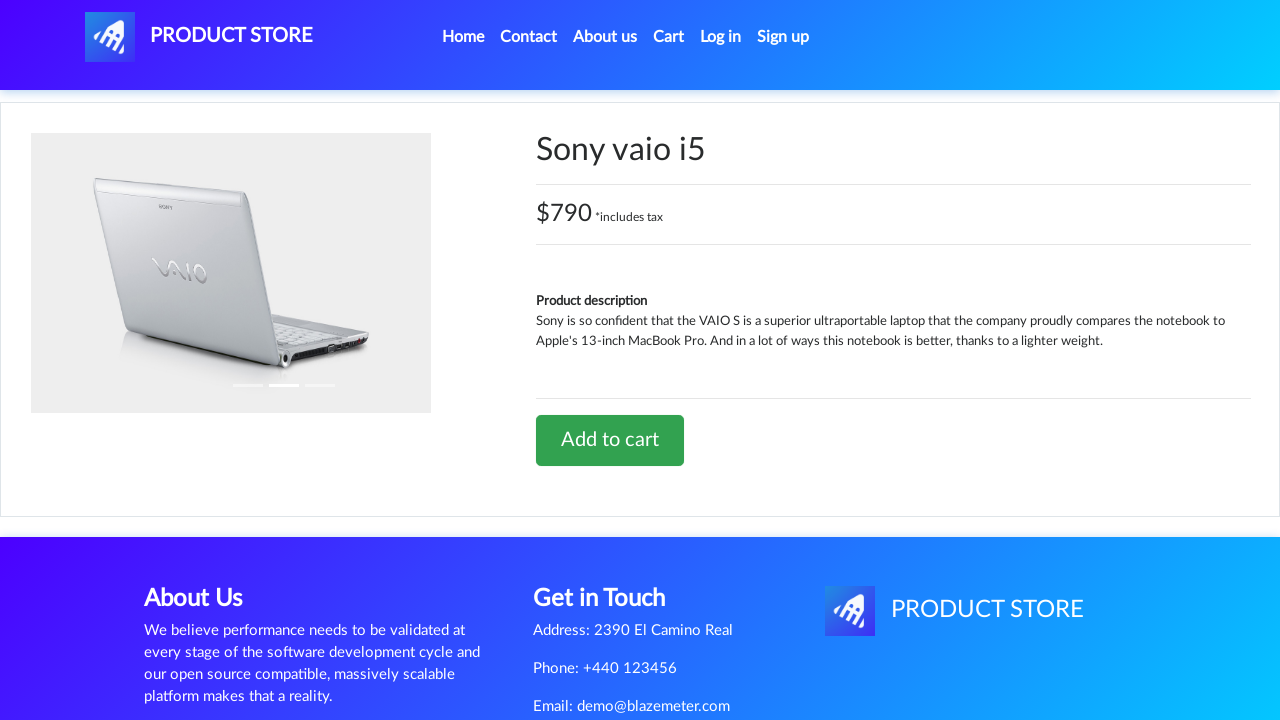

Waited for alert confirmation after adding product 8 to cart
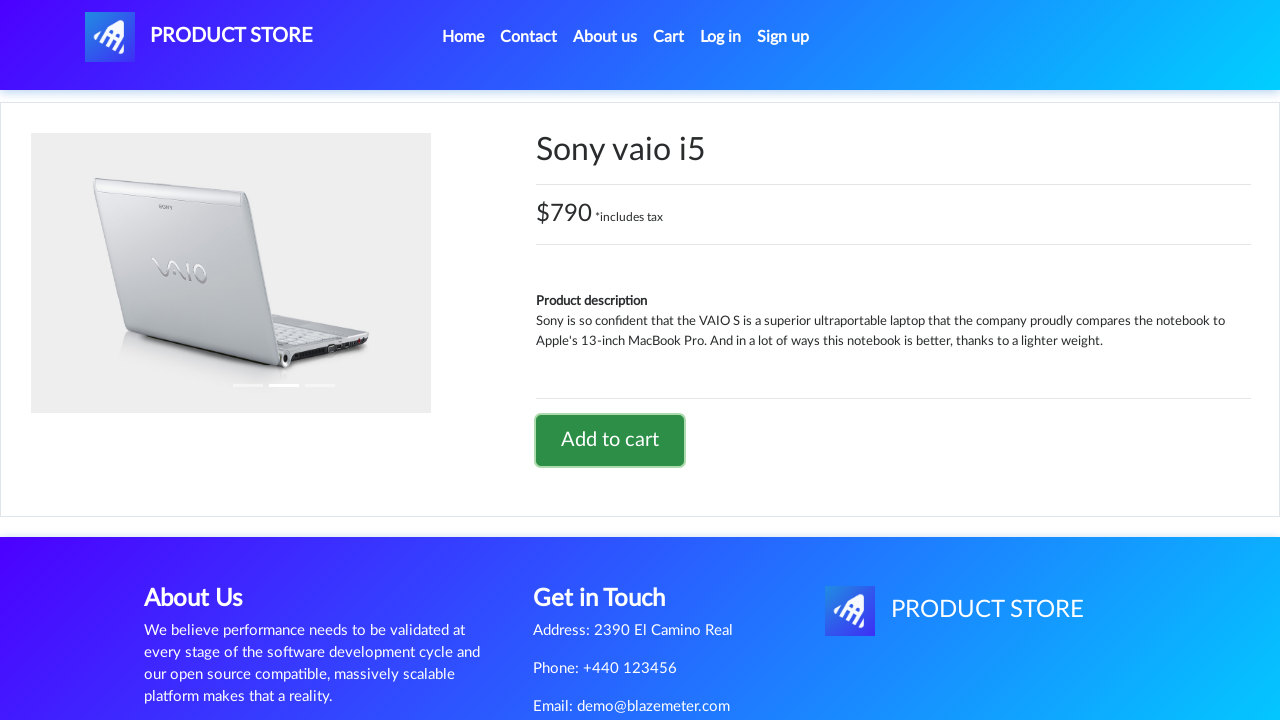

Clicked home link to return to homepage after adding product 8 at (463, 37) on a.nav-link[href='index.html']
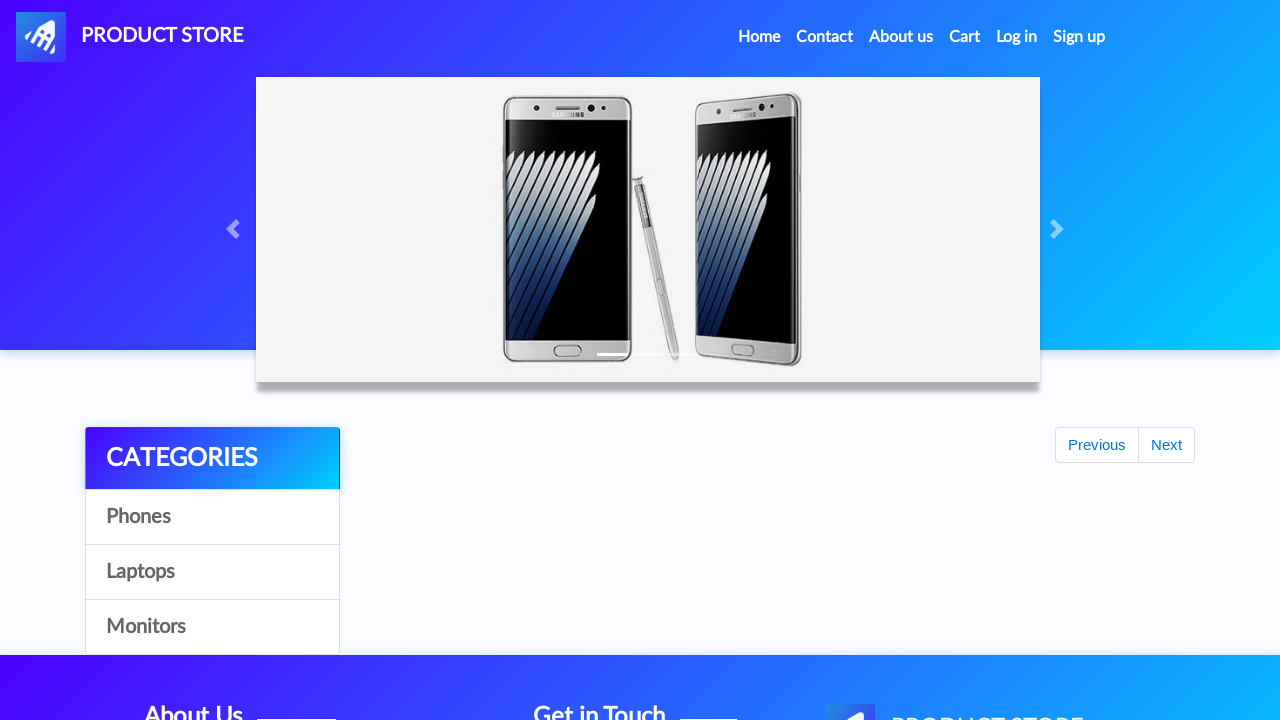

Waited for product cards to reload on homepage
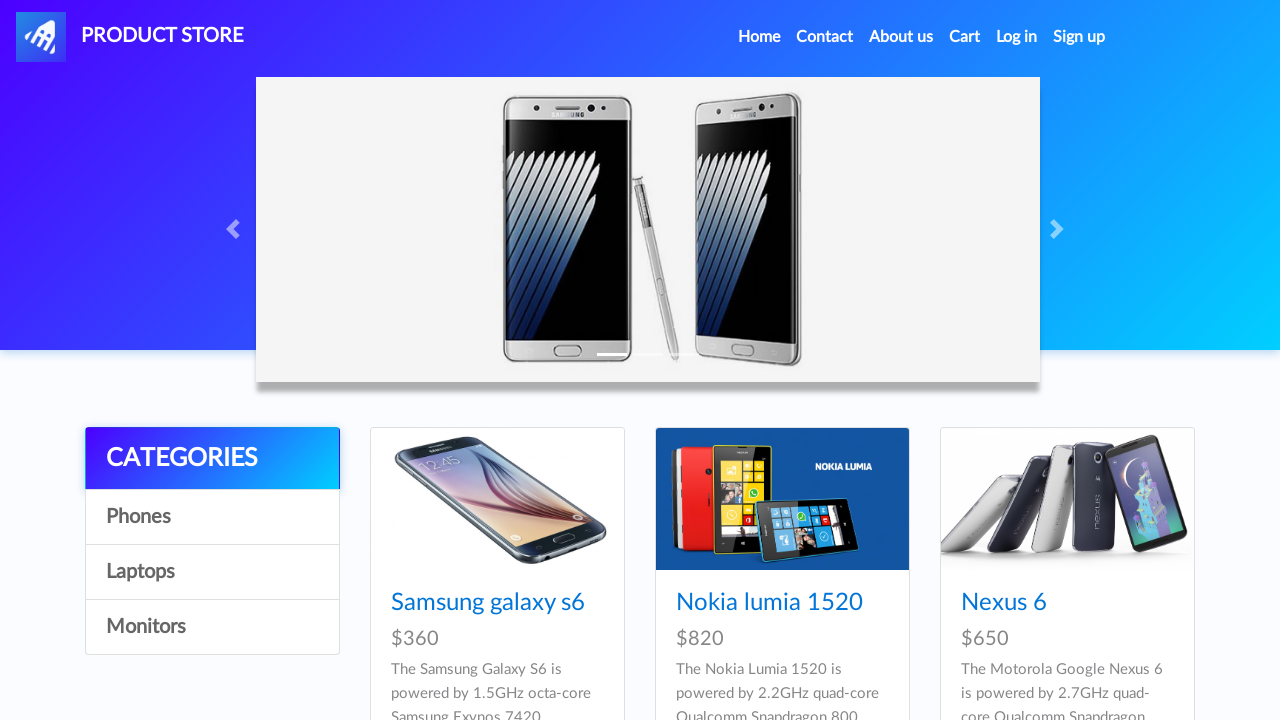

Clicked on product 9 at (1024, 361) on .card-title a >> nth=8
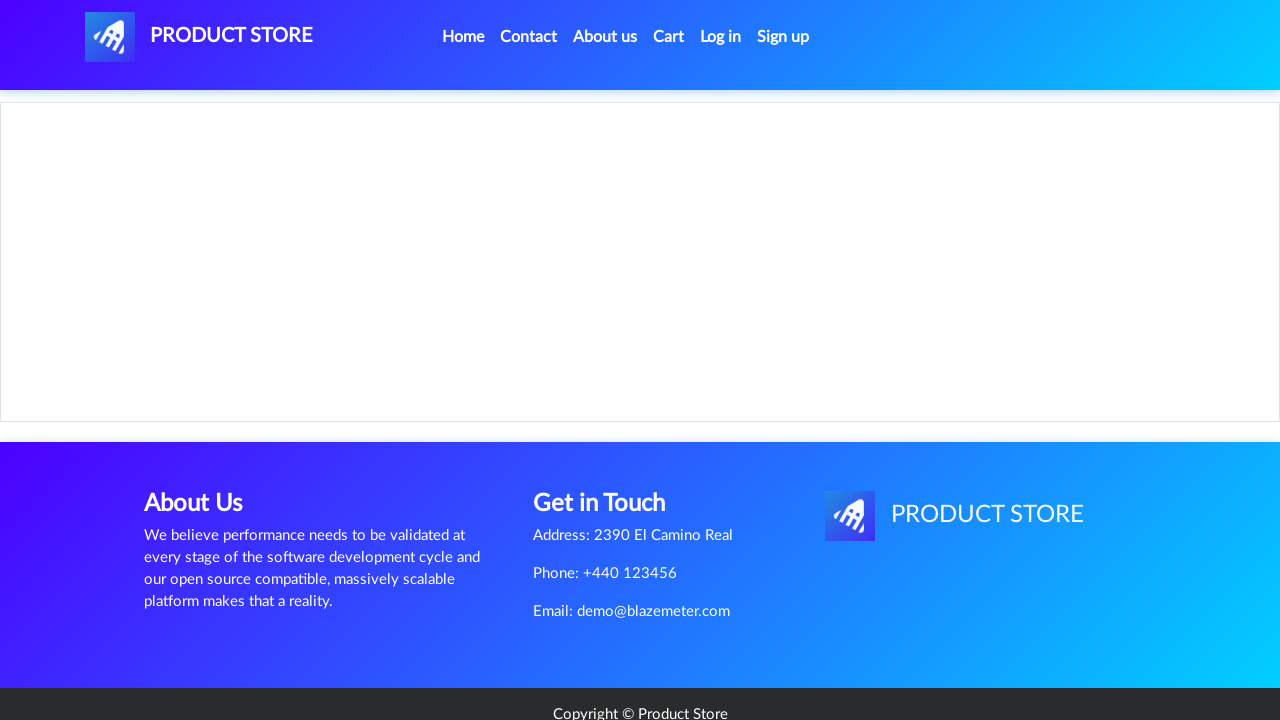

Waited for 'Add to cart' button on product 9
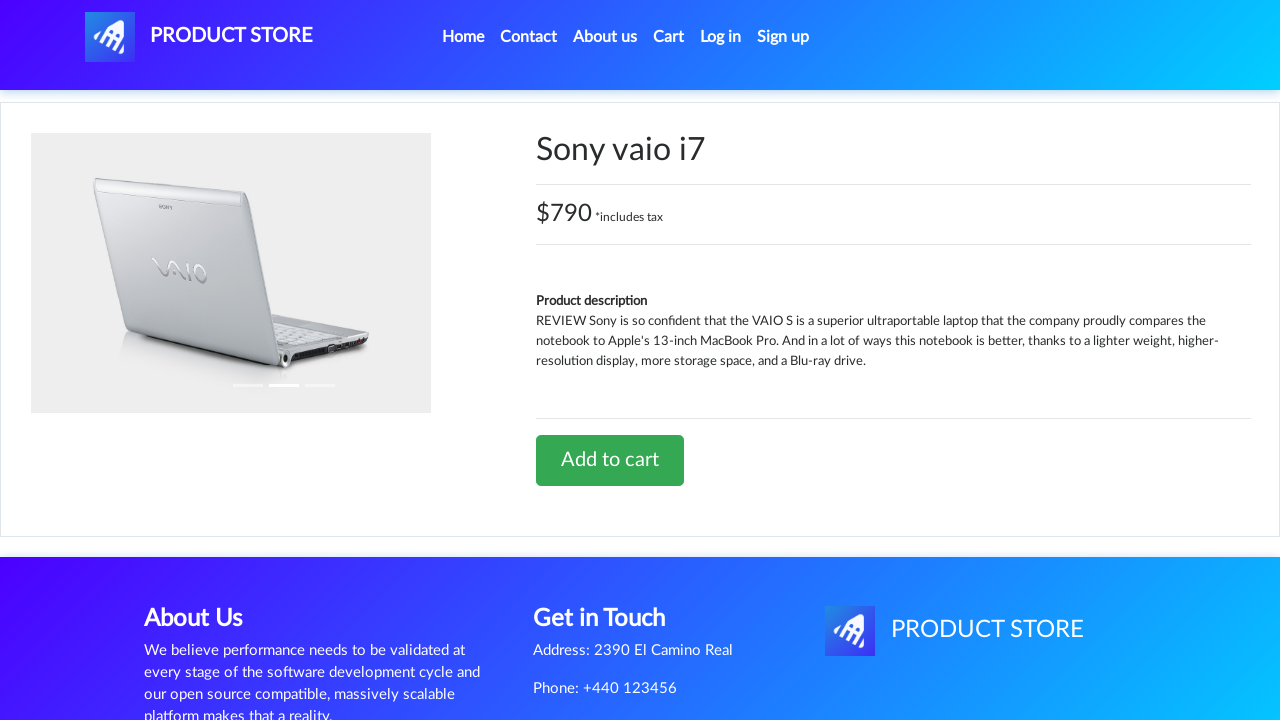

Clicked 'Add to cart' button for product 9 at (610, 460) on a.btn-success
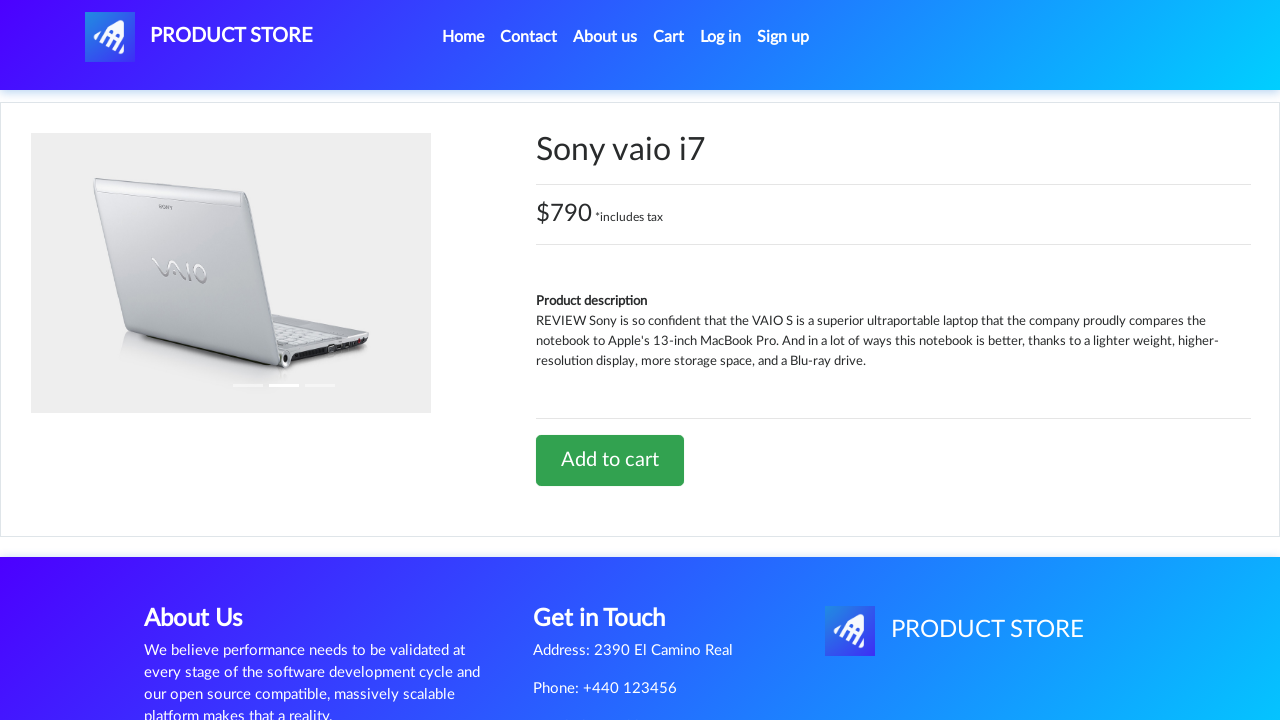

Waited for alert confirmation after adding product 9 to cart
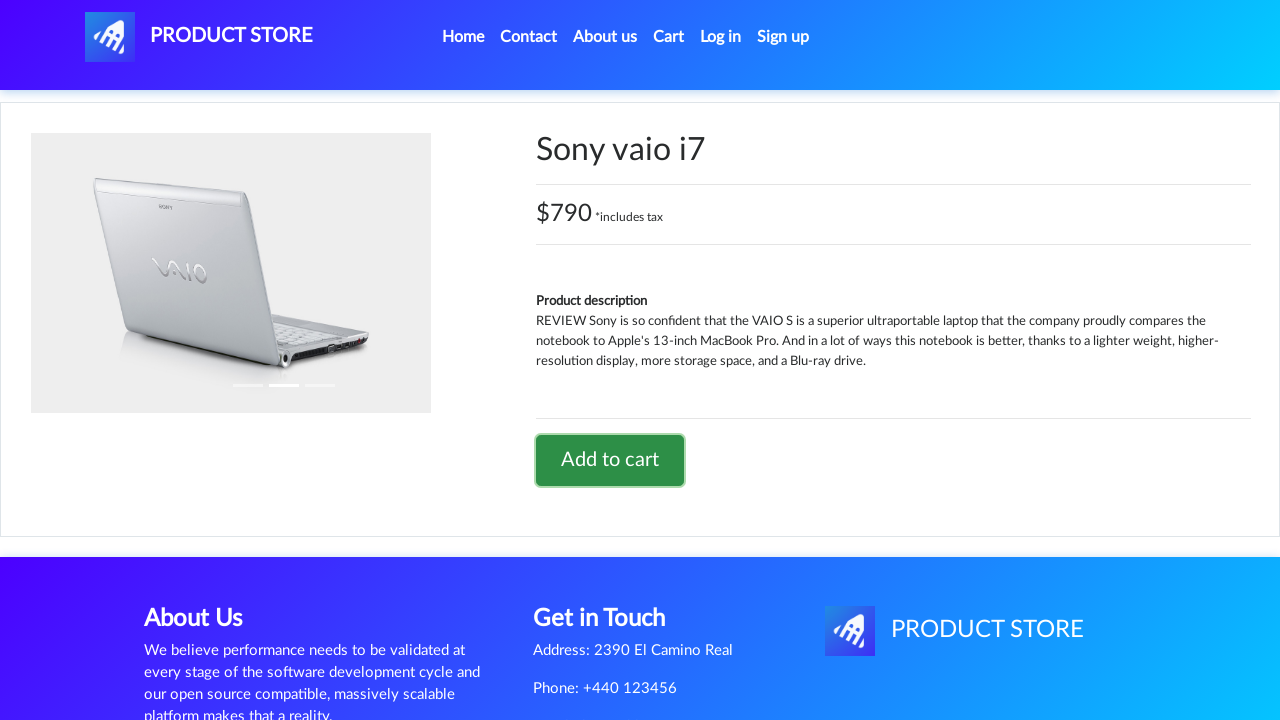

Clicked home link to return to homepage after adding product 9 at (463, 37) on a.nav-link[href='index.html']
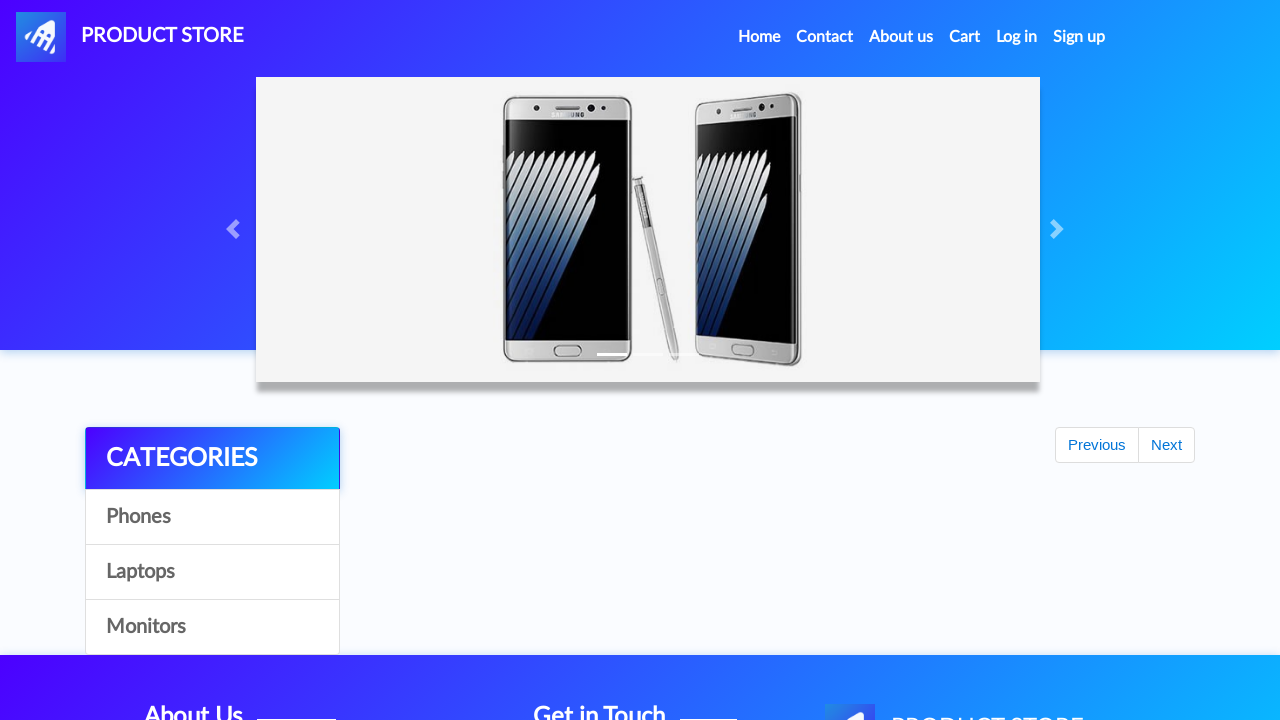

Waited for product cards to reload on homepage
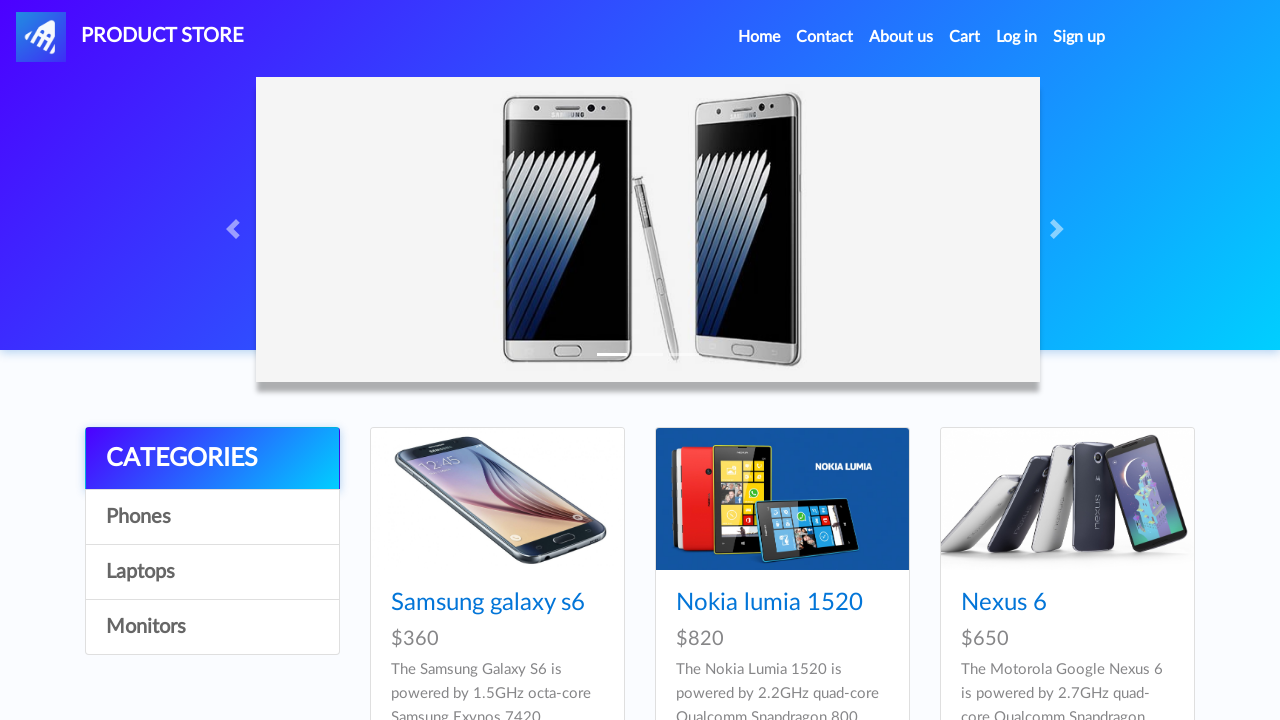

Clicked cart button to navigate to shopping cart at (965, 37) on #cartur
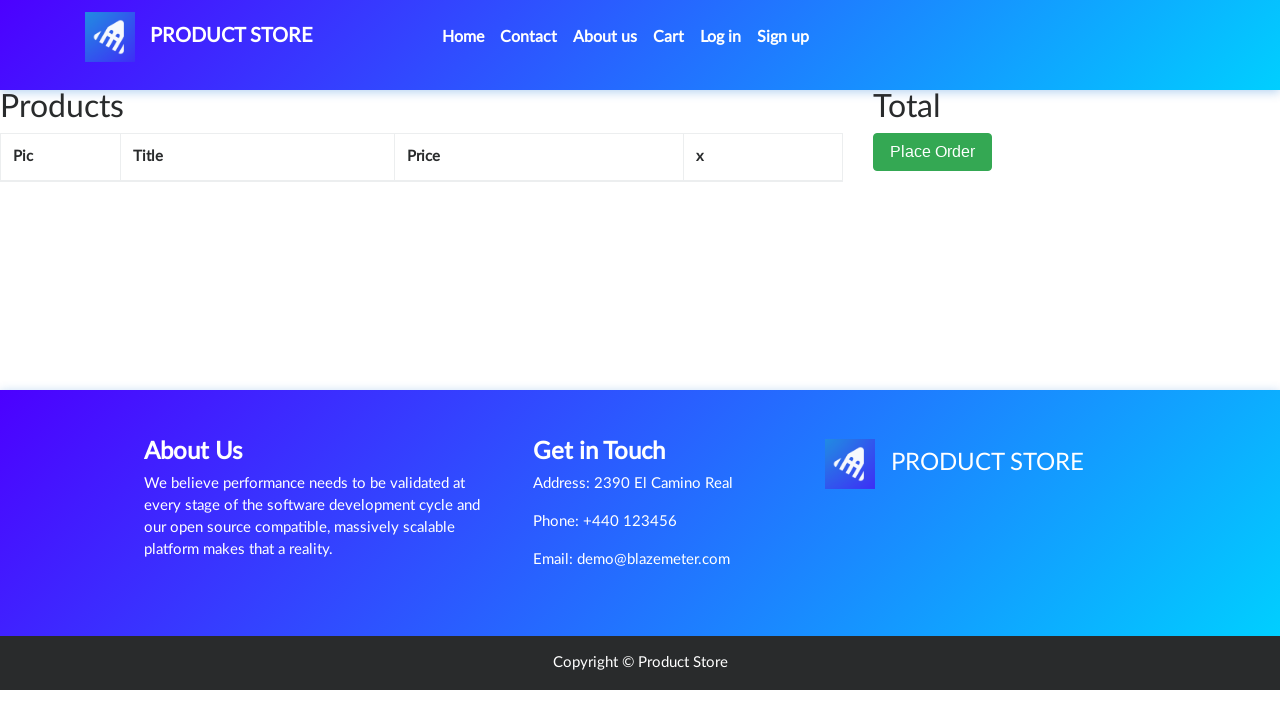

Waited for cart items to load and display
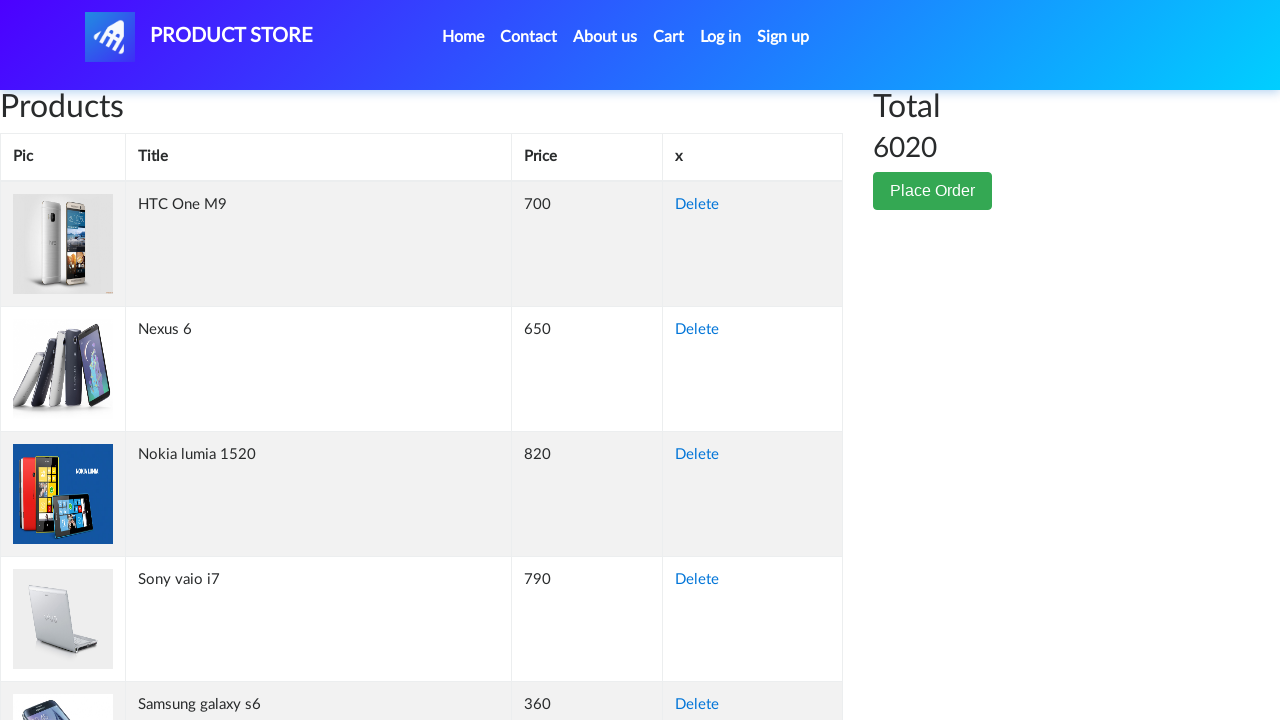

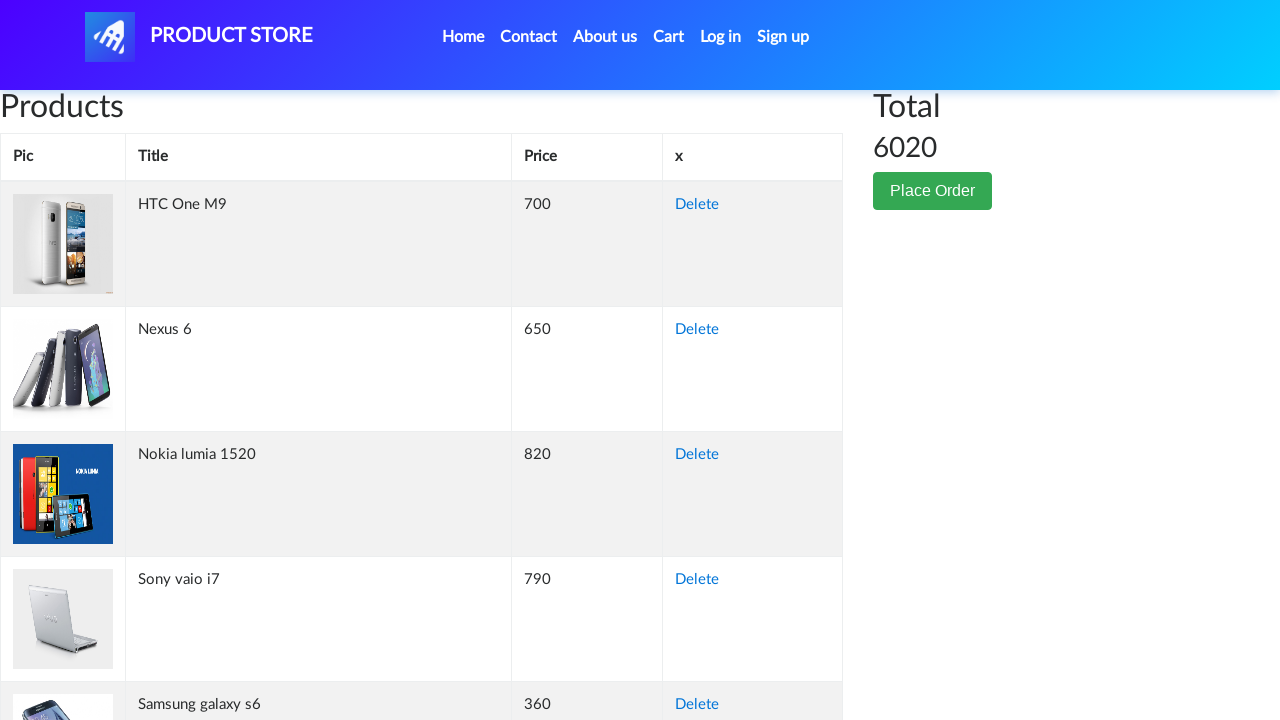